Tests fluent wait functionality by monitoring a countdown timer until it reaches a specific value

Starting URL: https://automationfc.github.io/fluent-wait/

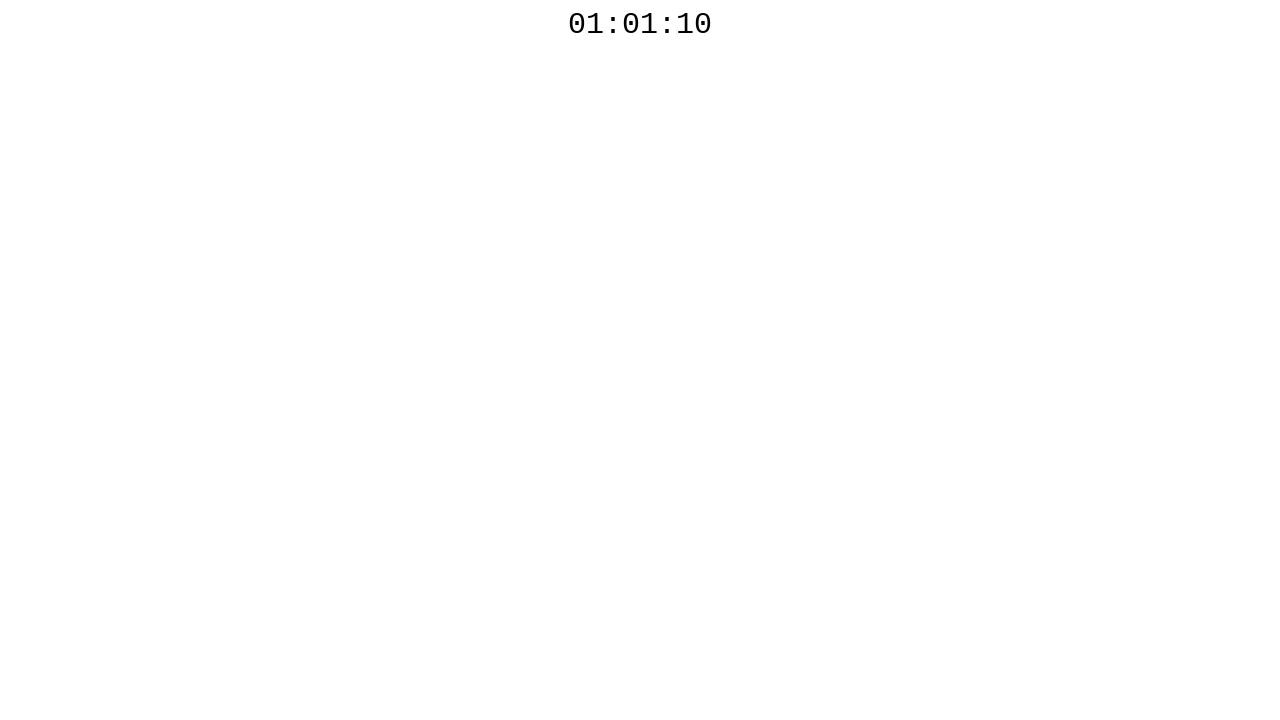

Located the countdown timer element
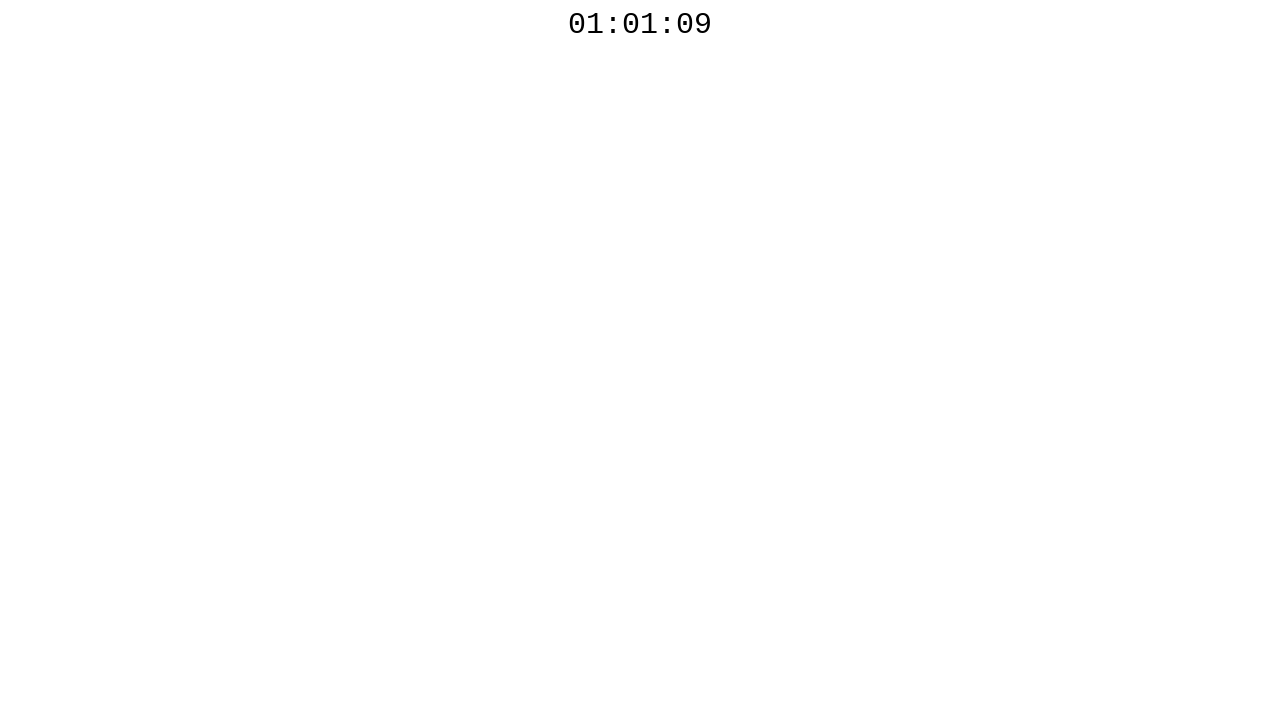

Polled countdown timer - Current time: 01:01:09
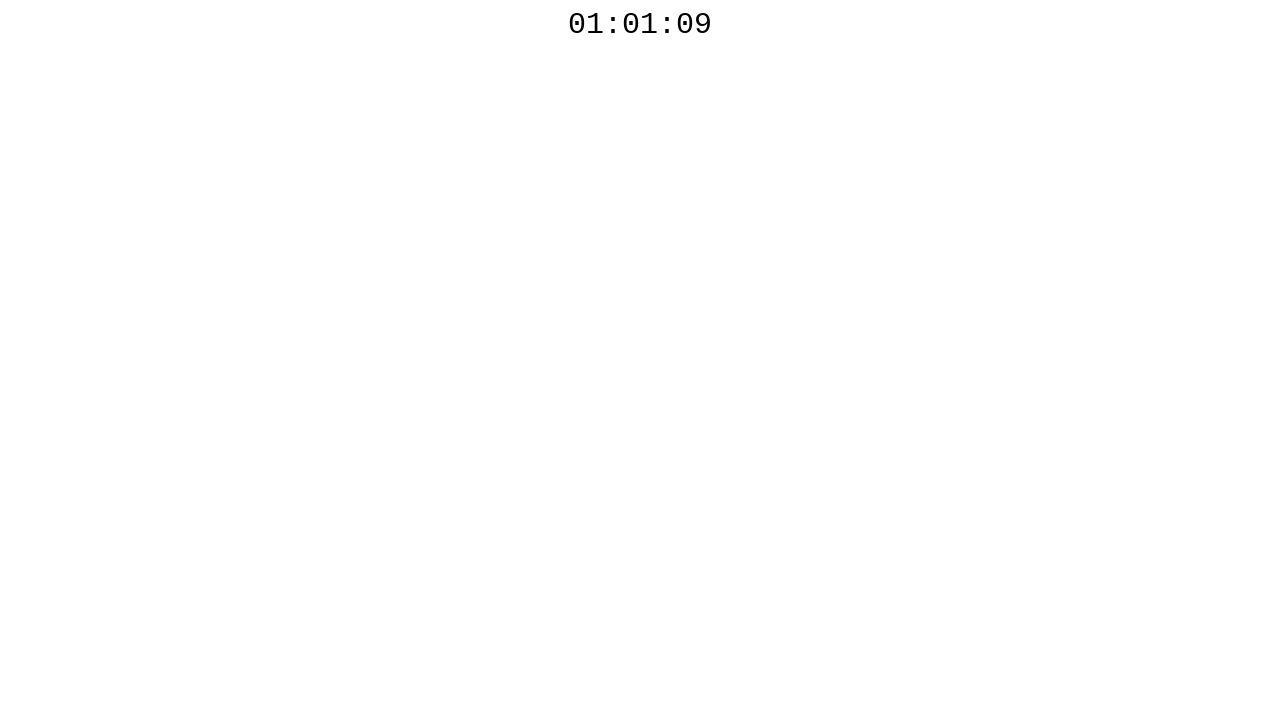

Polled countdown timer - Current time: 01:01:09
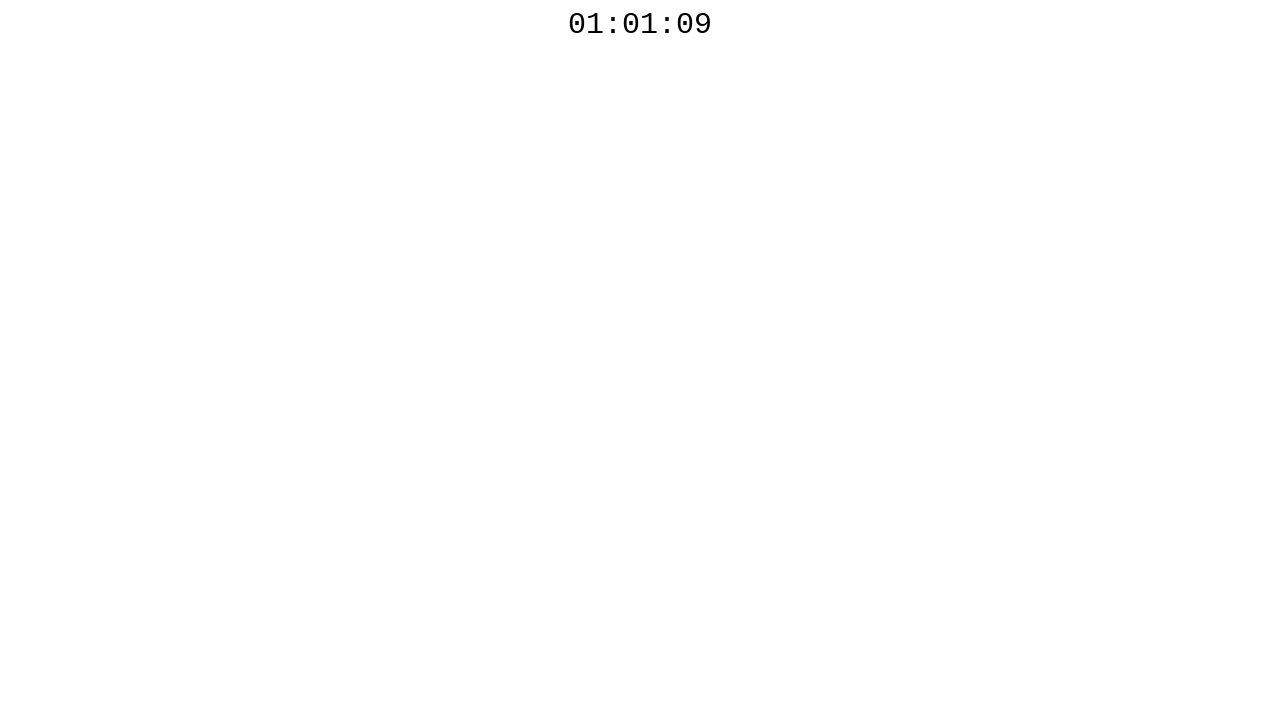

Polled countdown timer - Current time: 01:01:09
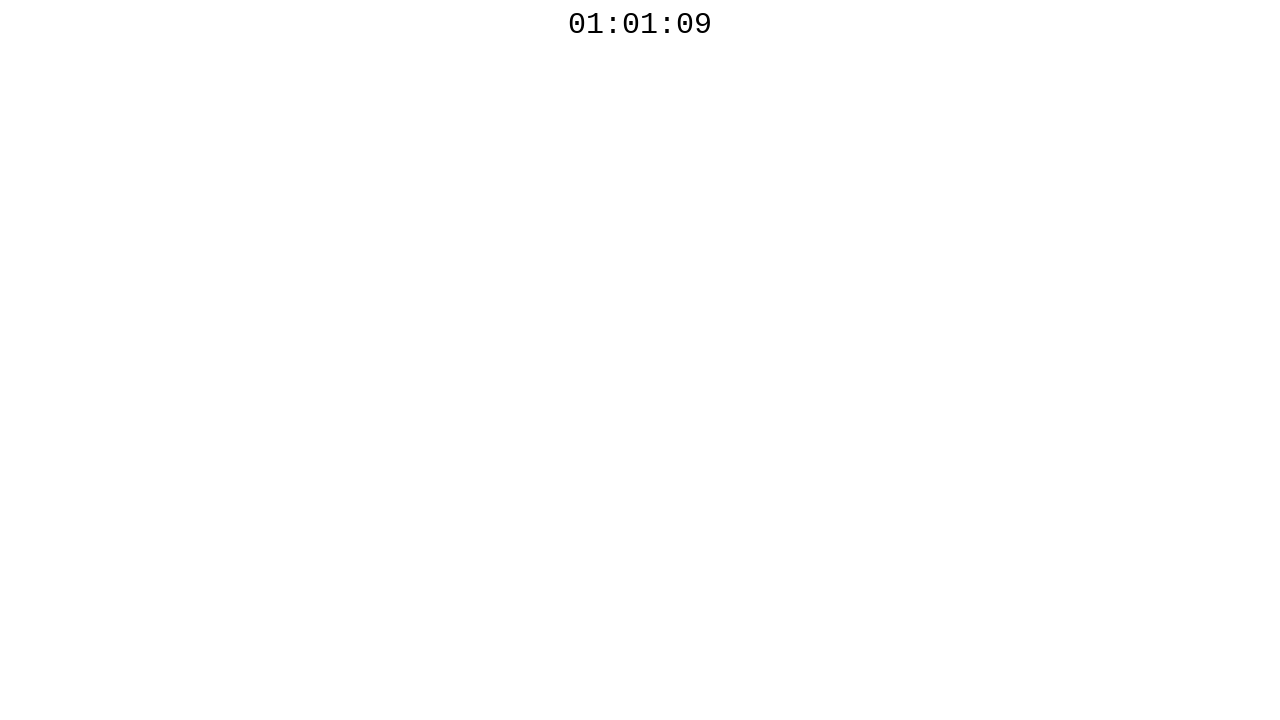

Polled countdown timer - Current time: 01:01:09
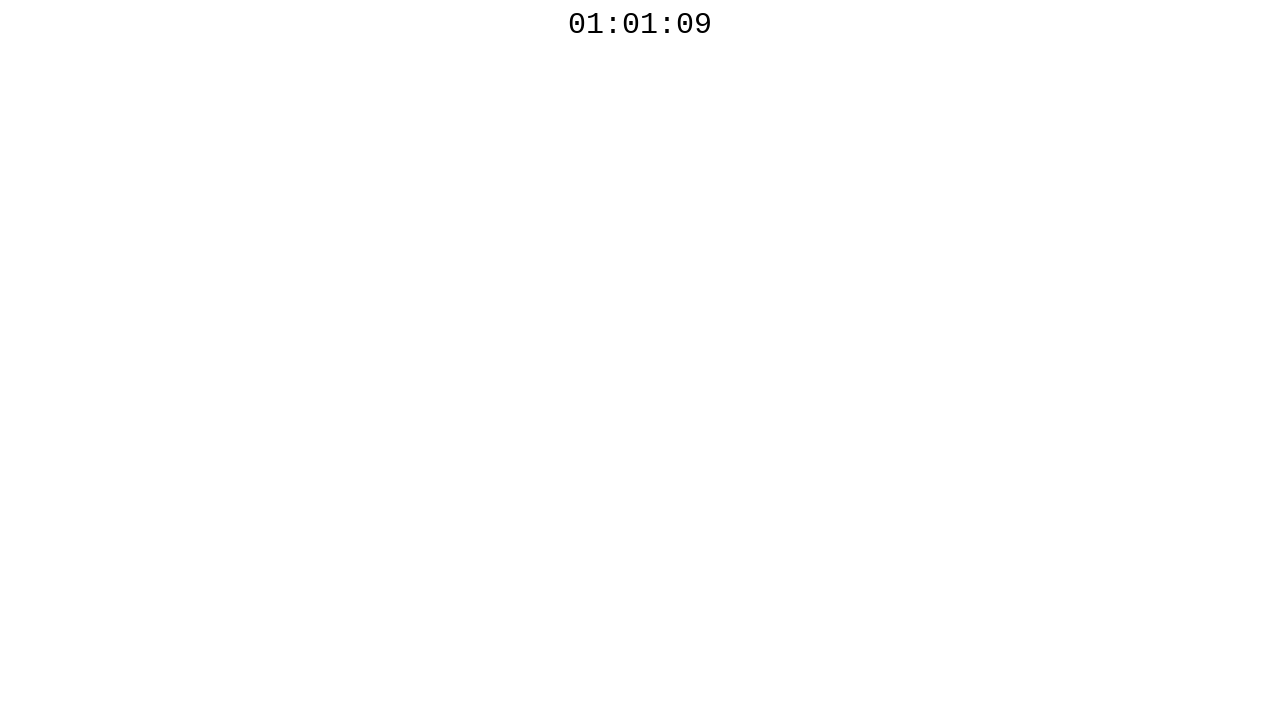

Polled countdown timer - Current time: 01:01:09
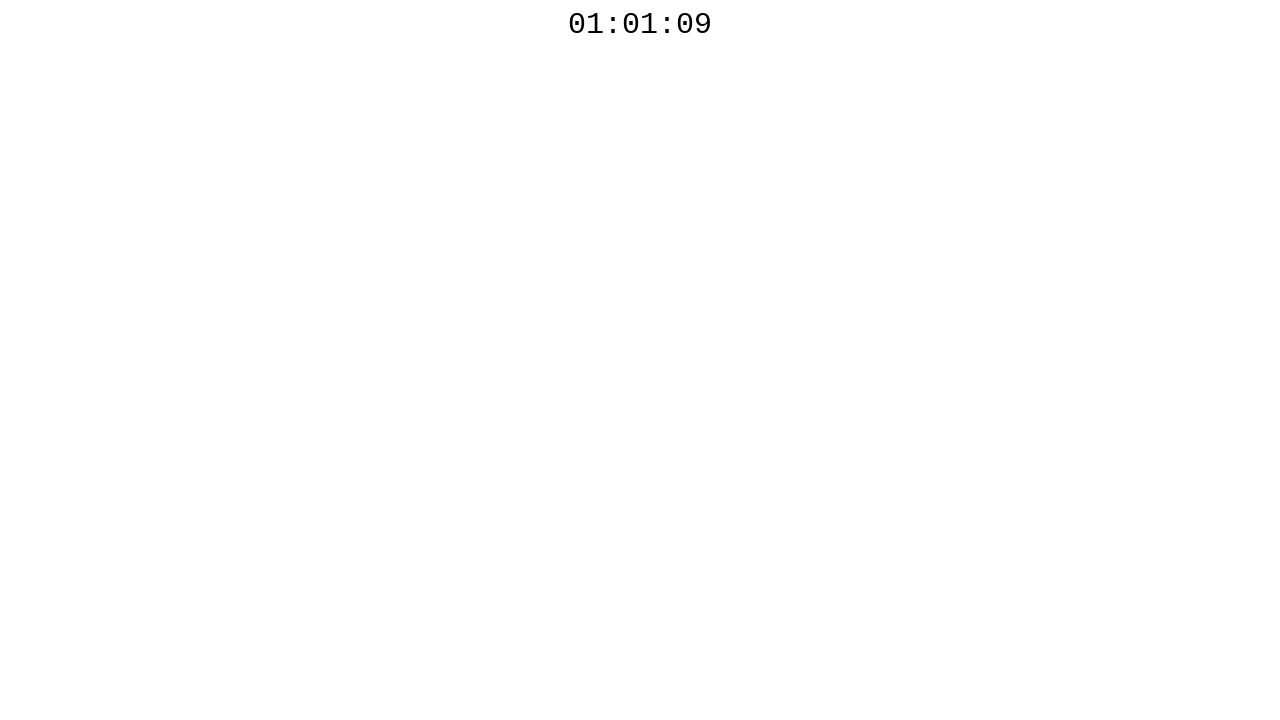

Polled countdown timer - Current time: 01:01:08
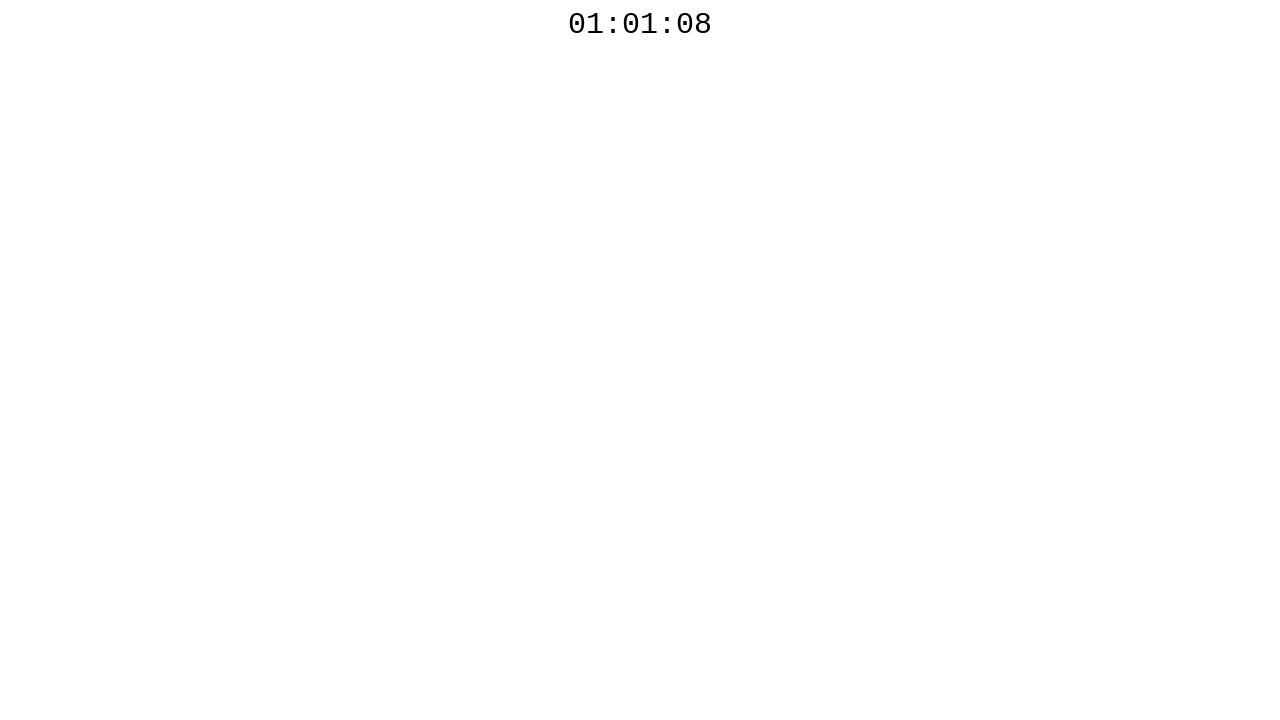

Polled countdown timer - Current time: 01:01:08
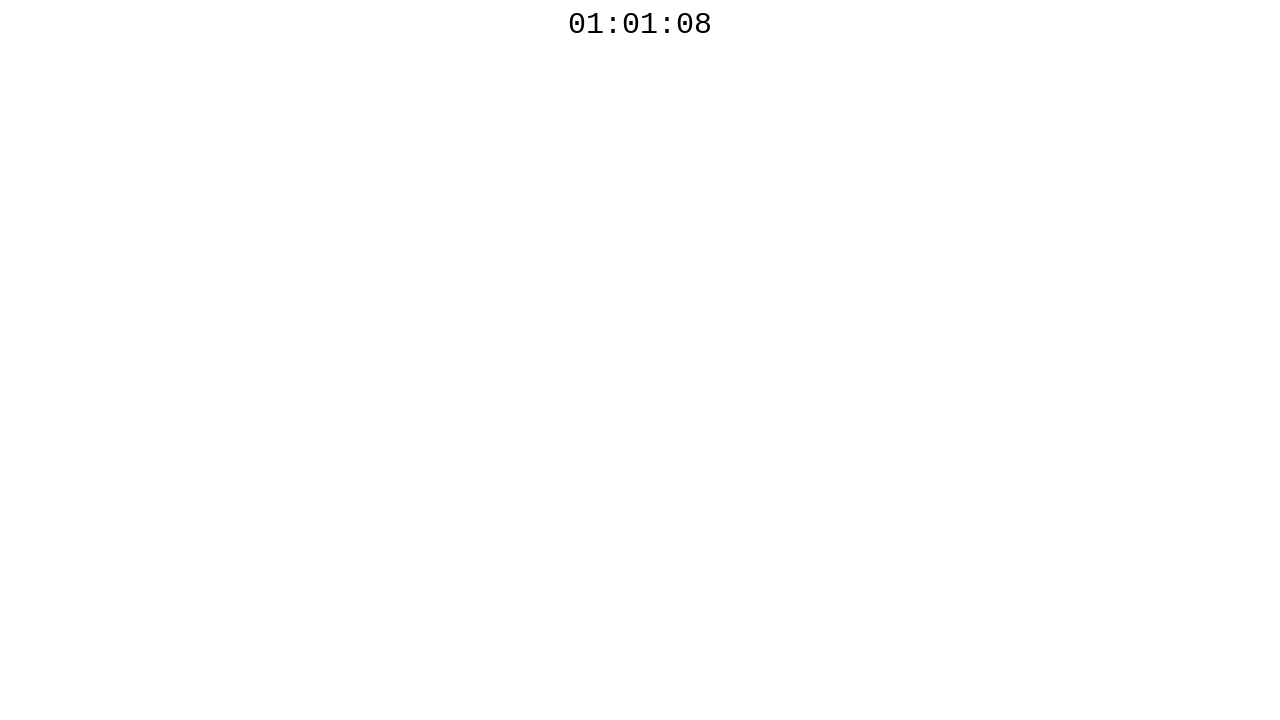

Polled countdown timer - Current time: 01:01:08
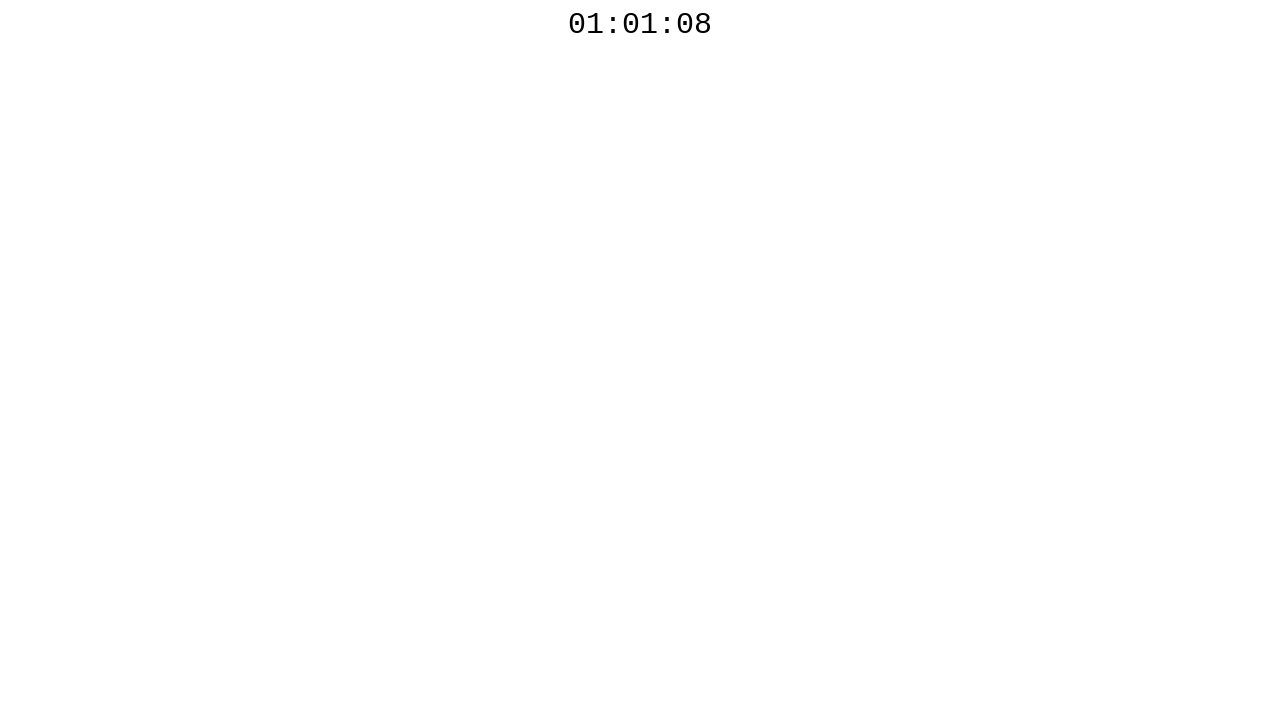

Polled countdown timer - Current time: 01:01:08
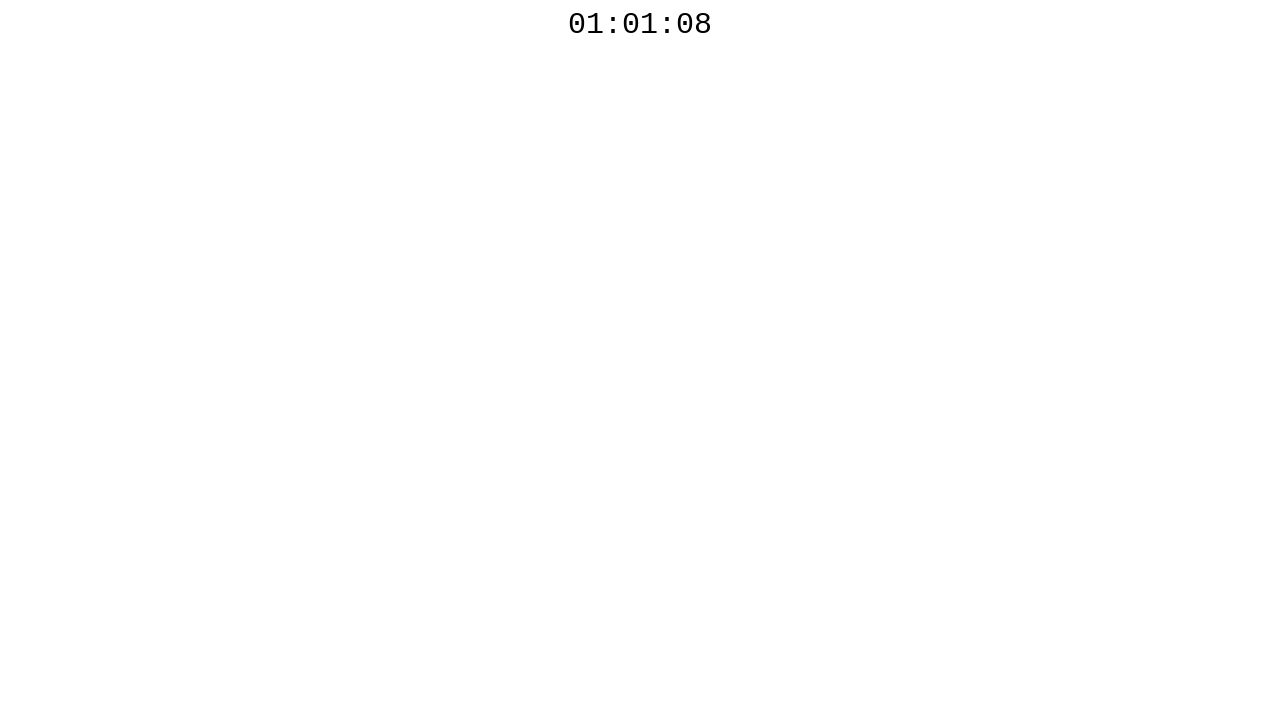

Polled countdown timer - Current time: 01:01:08
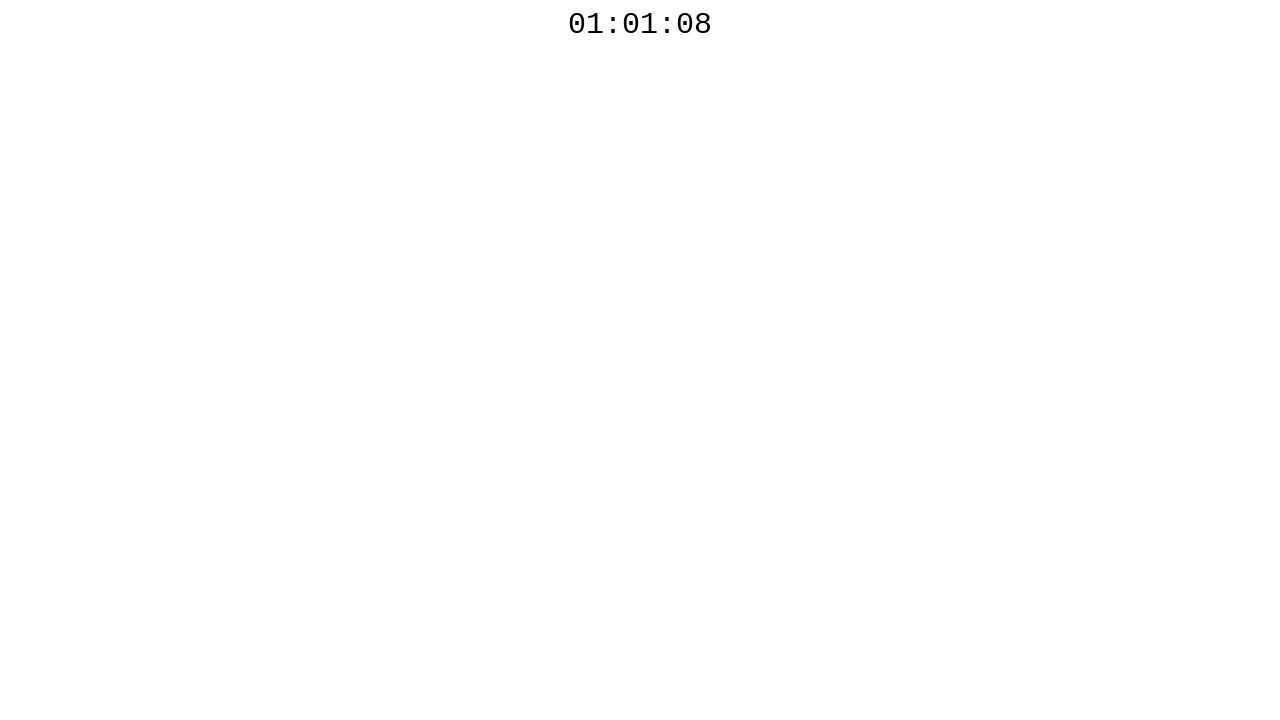

Polled countdown timer - Current time: 01:01:08
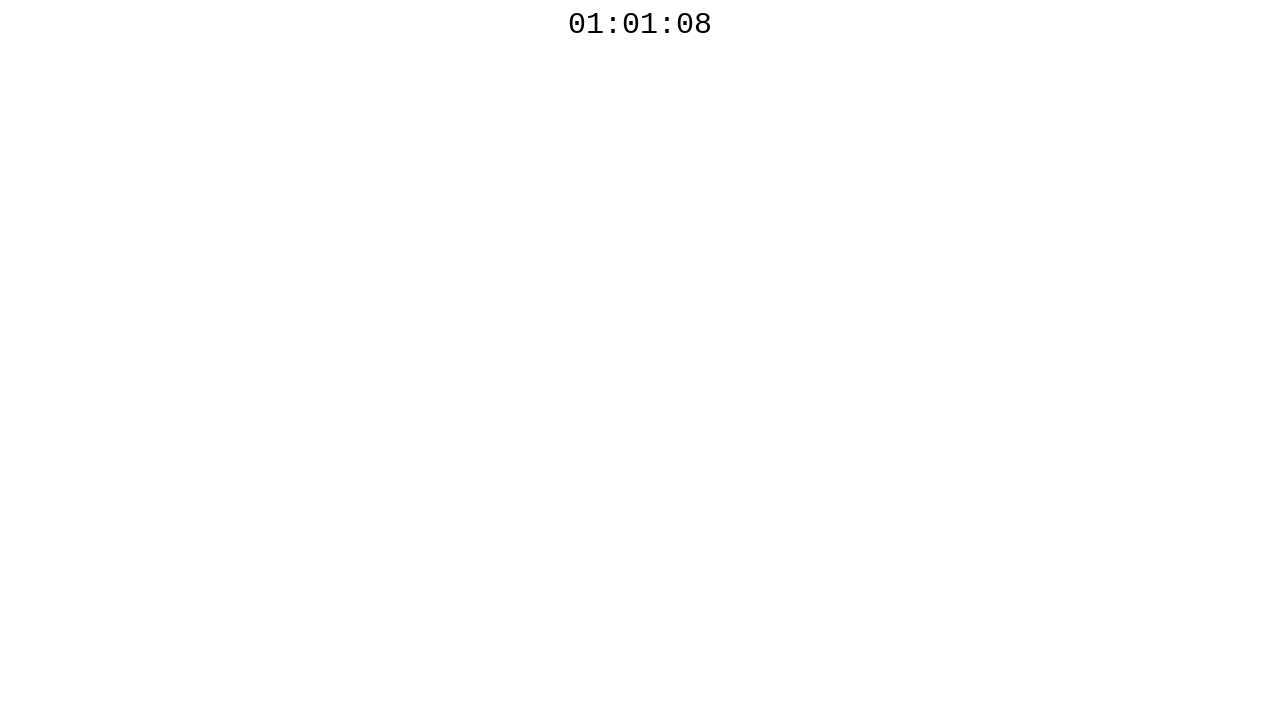

Polled countdown timer - Current time: 01:01:07
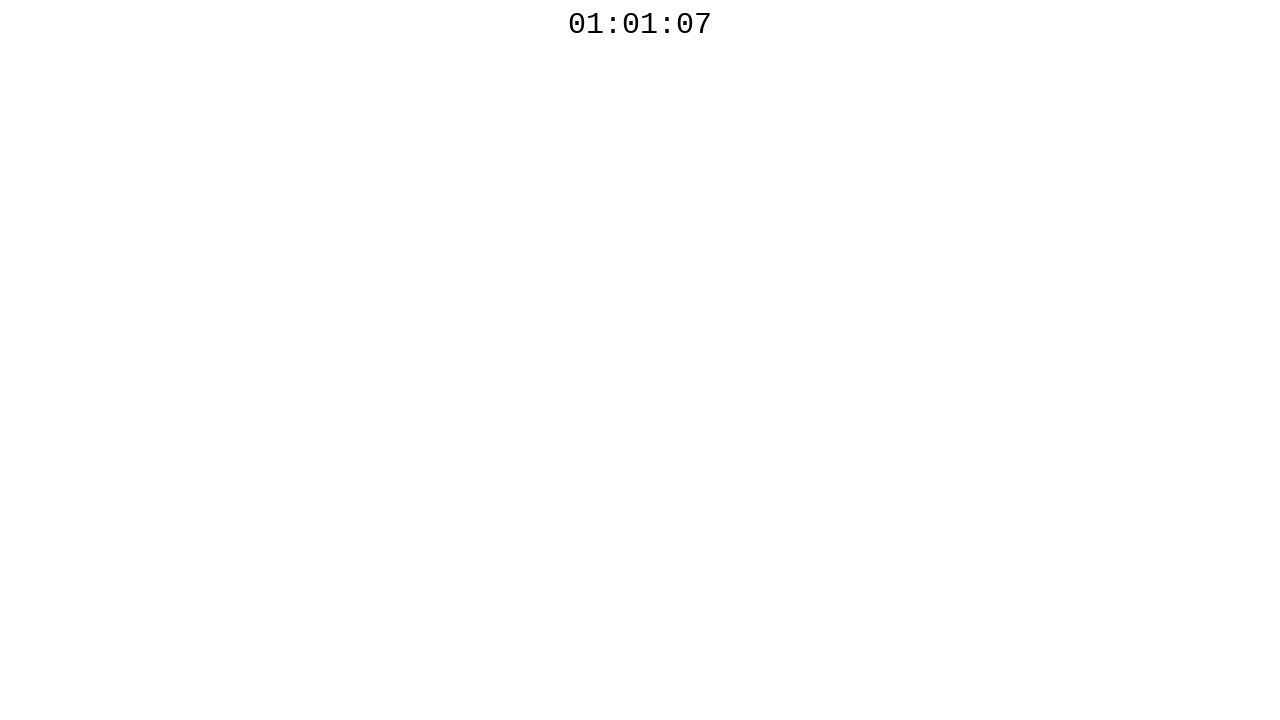

Polled countdown timer - Current time: 01:01:07
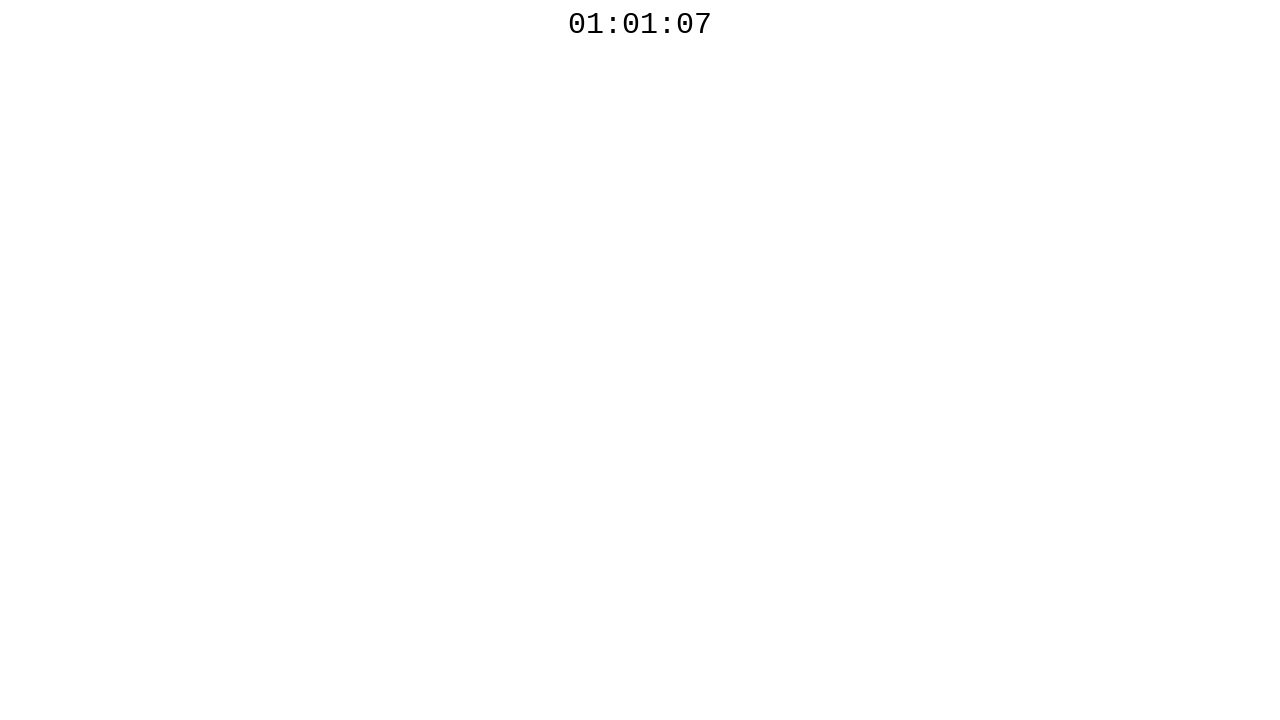

Polled countdown timer - Current time: 01:01:07
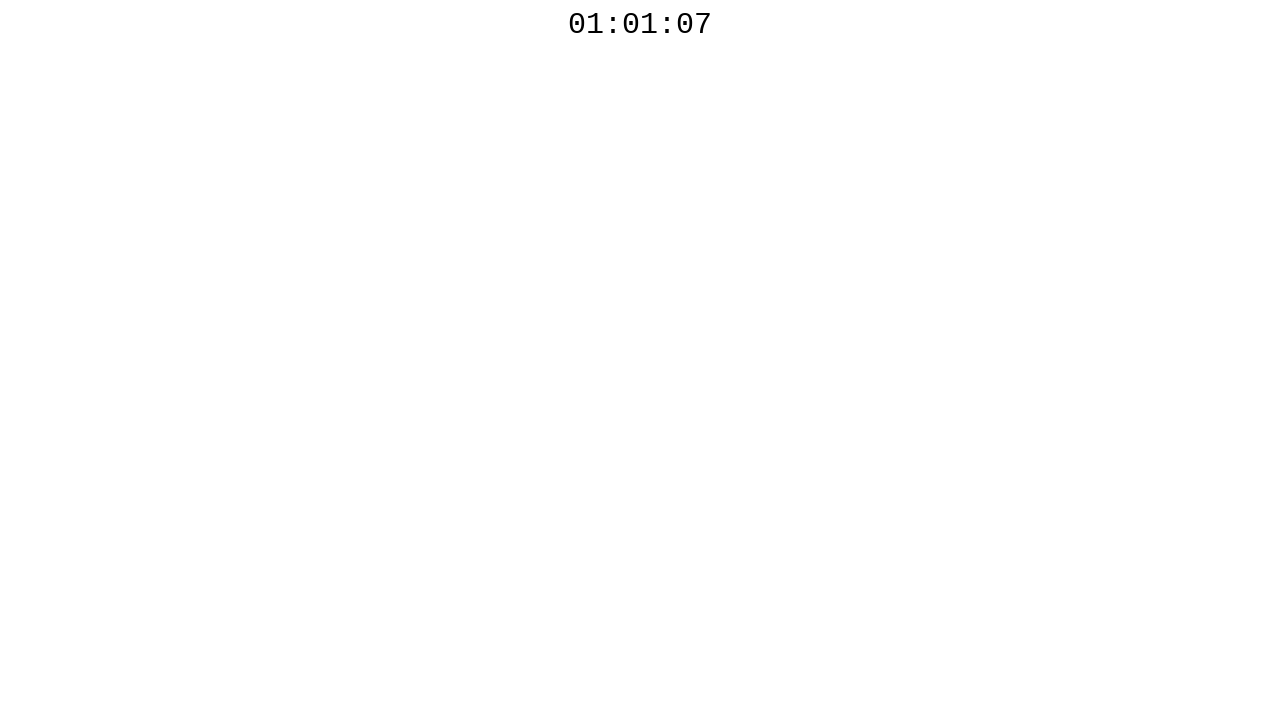

Polled countdown timer - Current time: 01:01:07
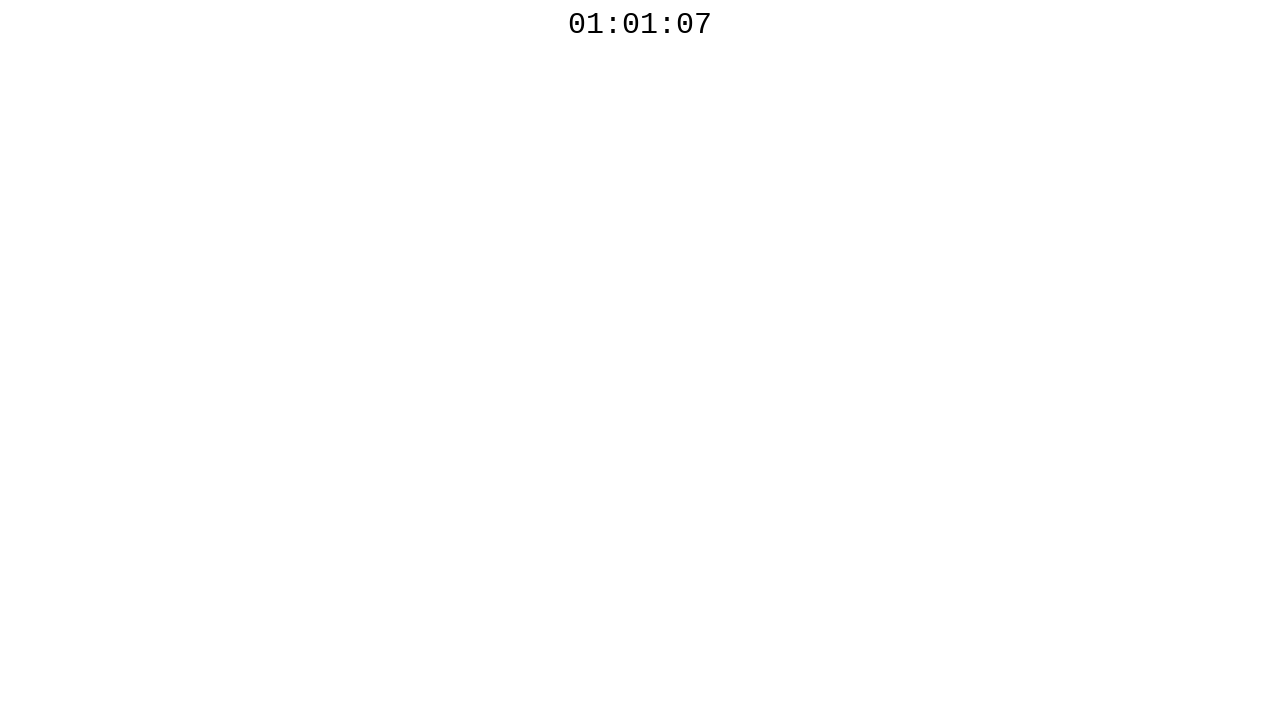

Polled countdown timer - Current time: 01:01:07
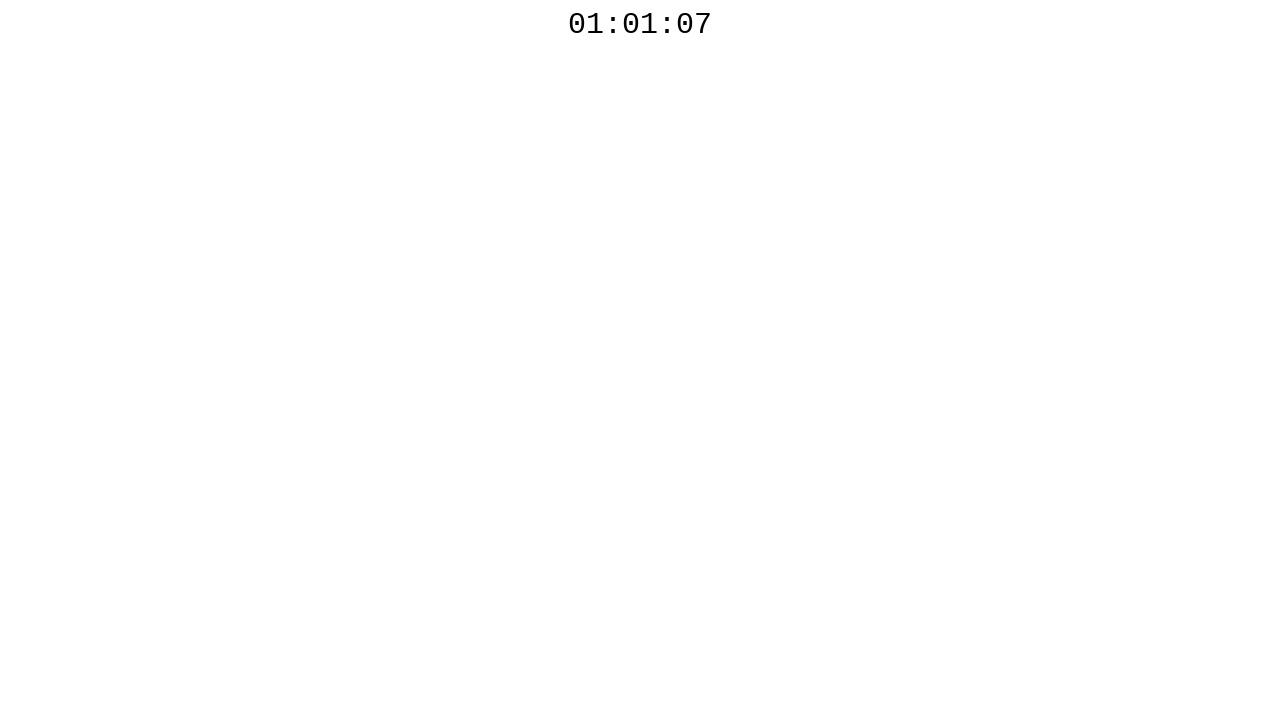

Polled countdown timer - Current time: 01:01:06
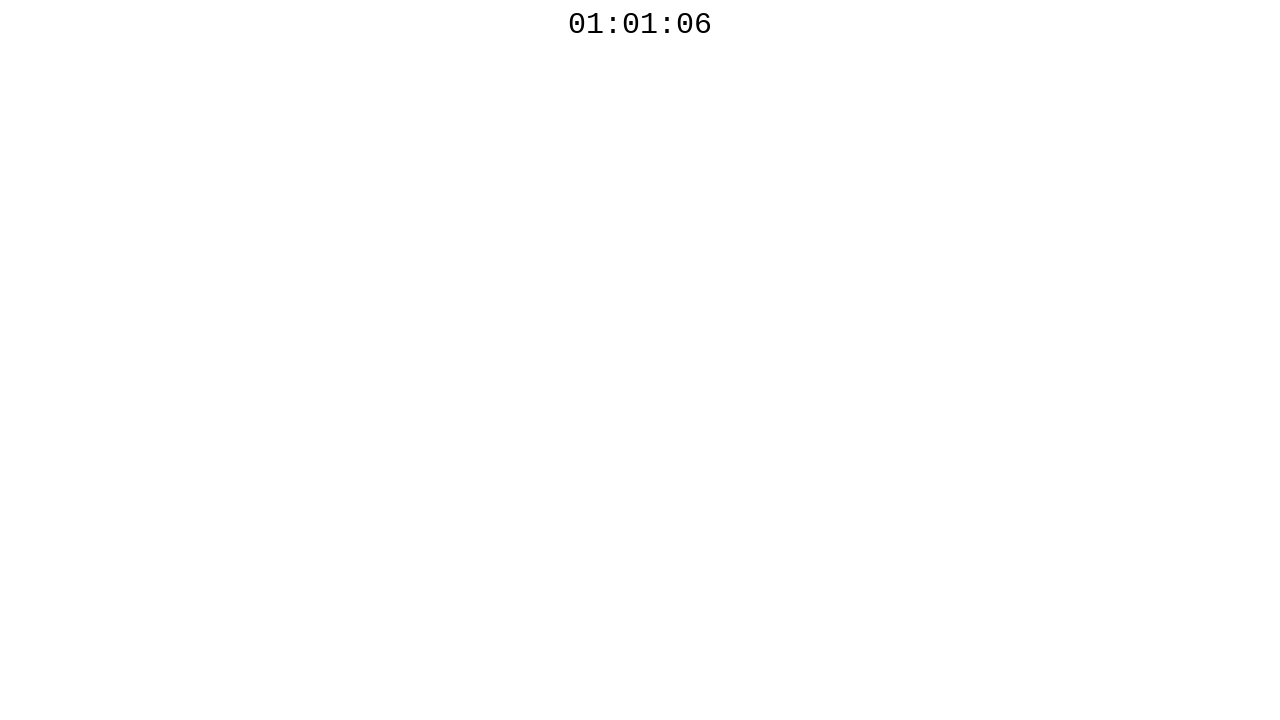

Polled countdown timer - Current time: 01:01:06
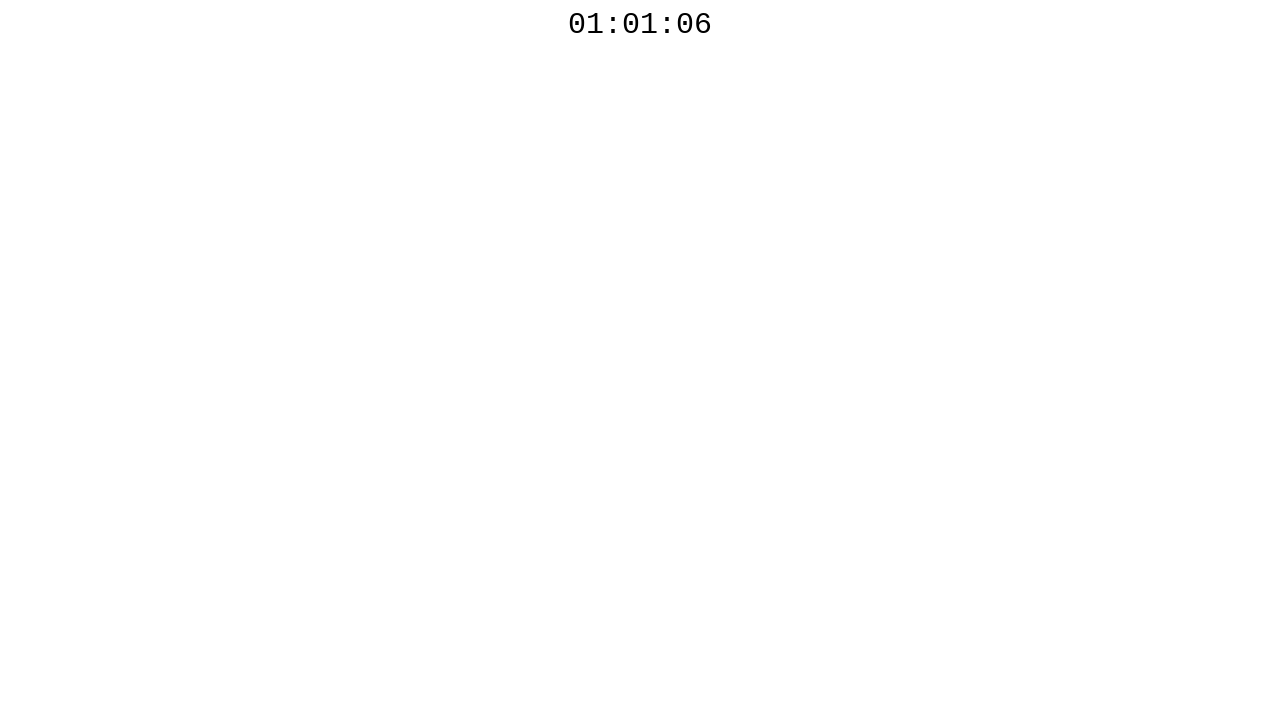

Polled countdown timer - Current time: 01:01:06
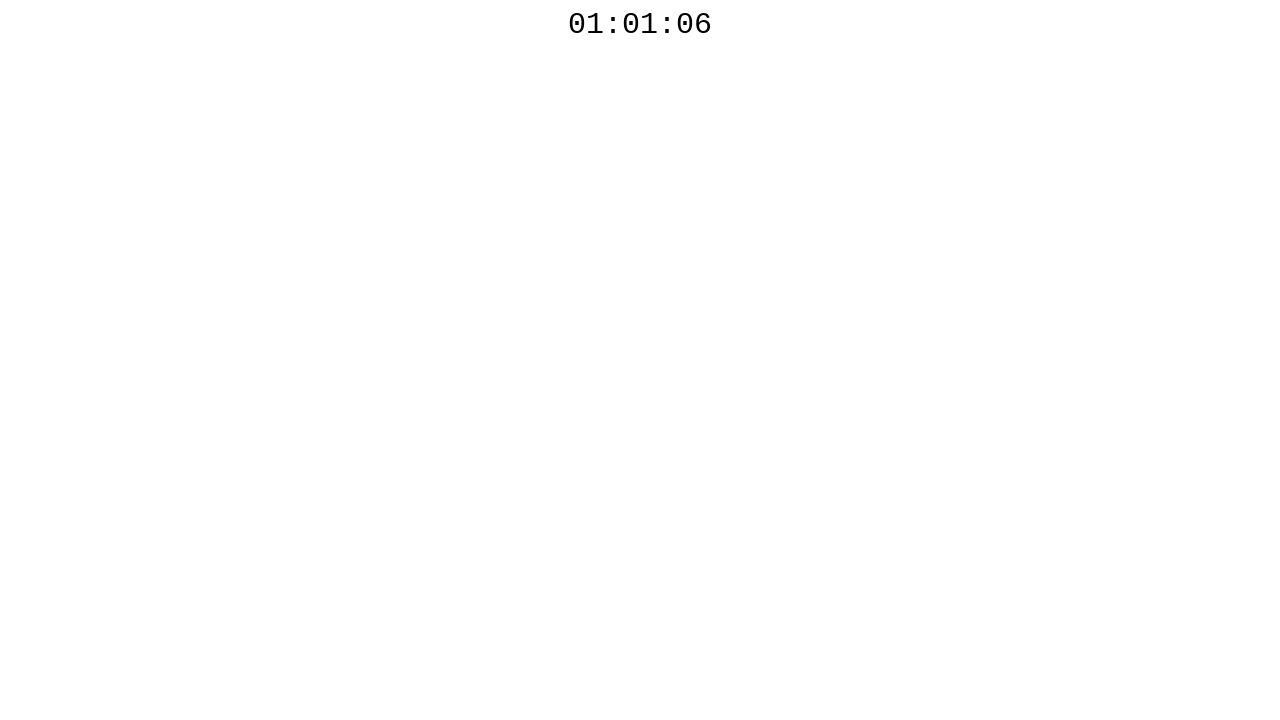

Polled countdown timer - Current time: 01:01:06
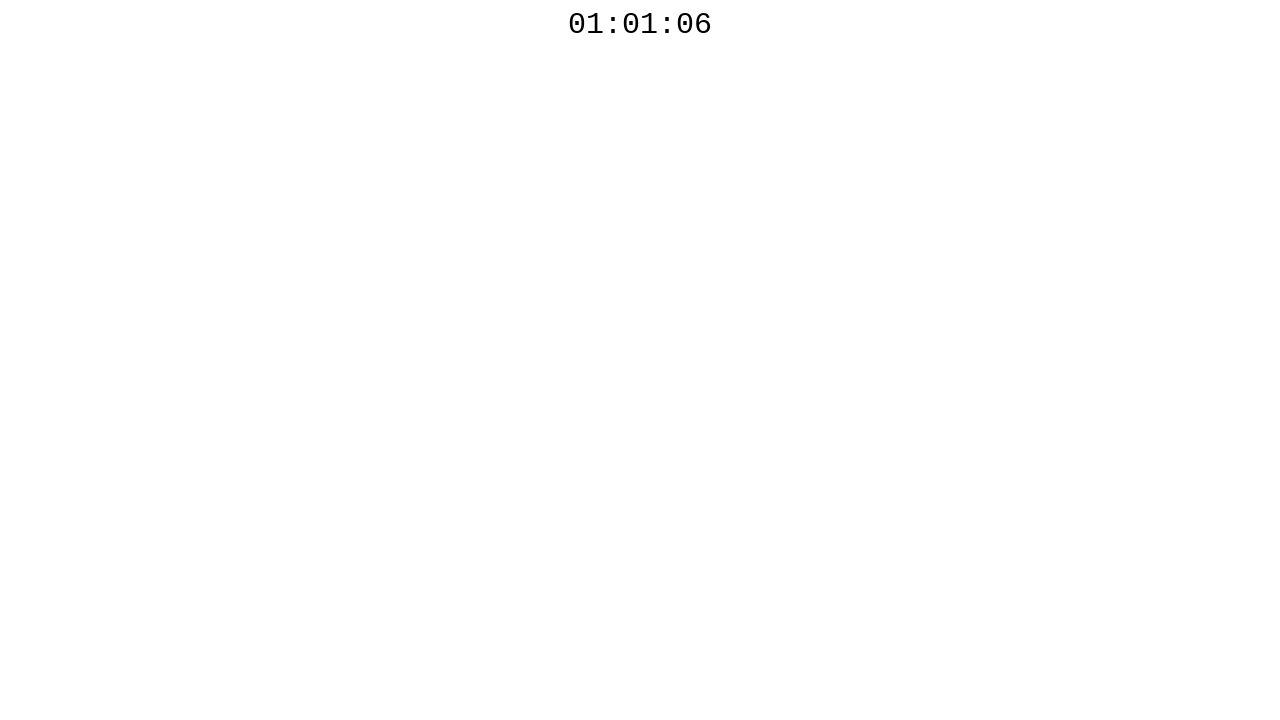

Polled countdown timer - Current time: 01:01:06
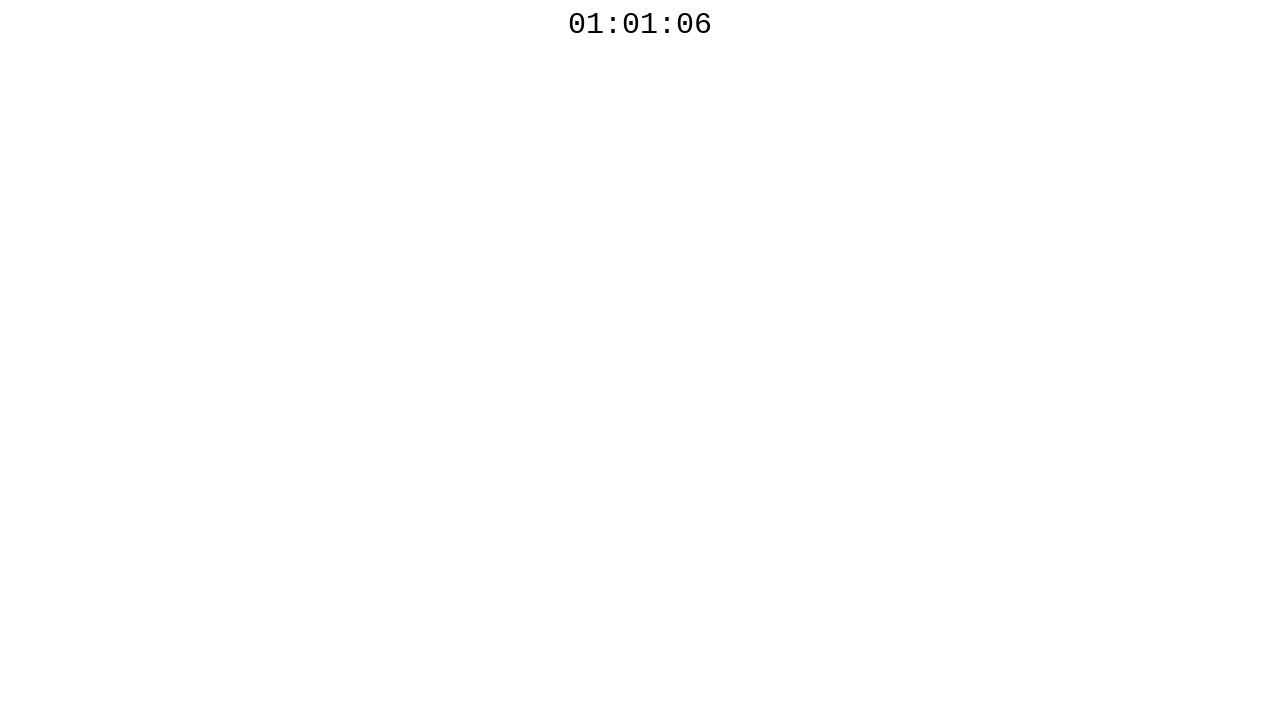

Polled countdown timer - Current time: 01:01:06
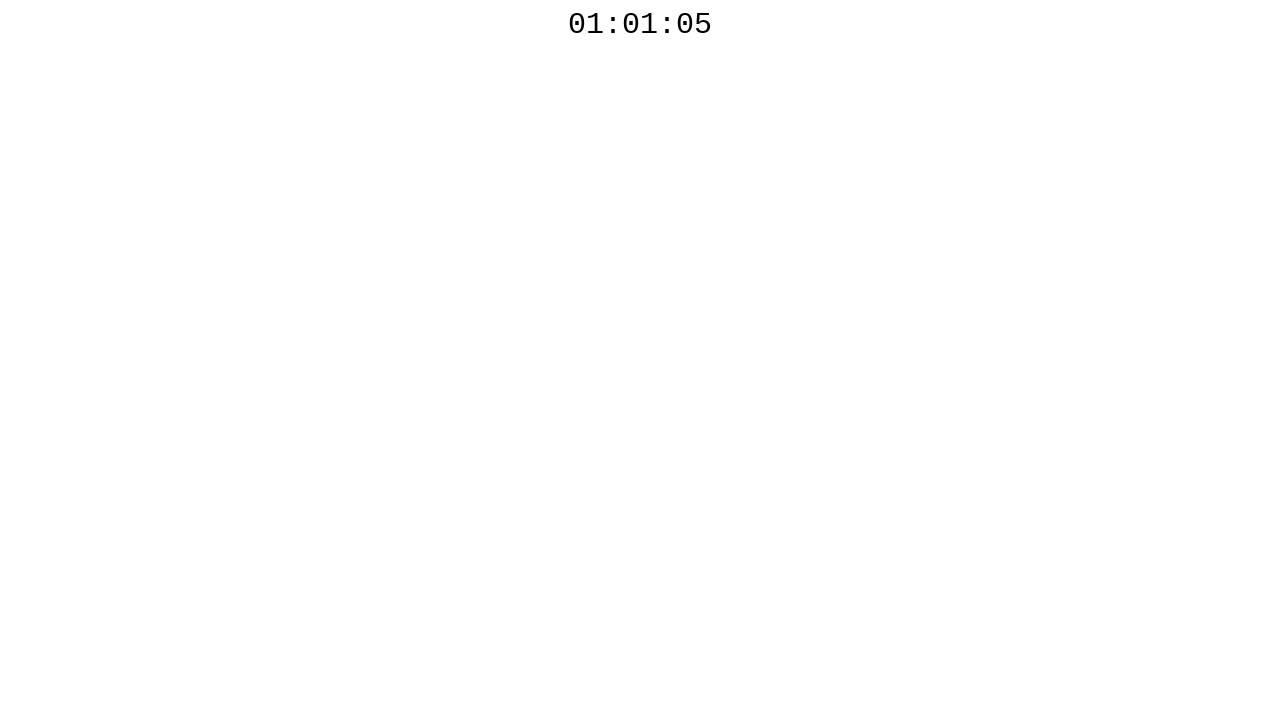

Polled countdown timer - Current time: 01:01:05
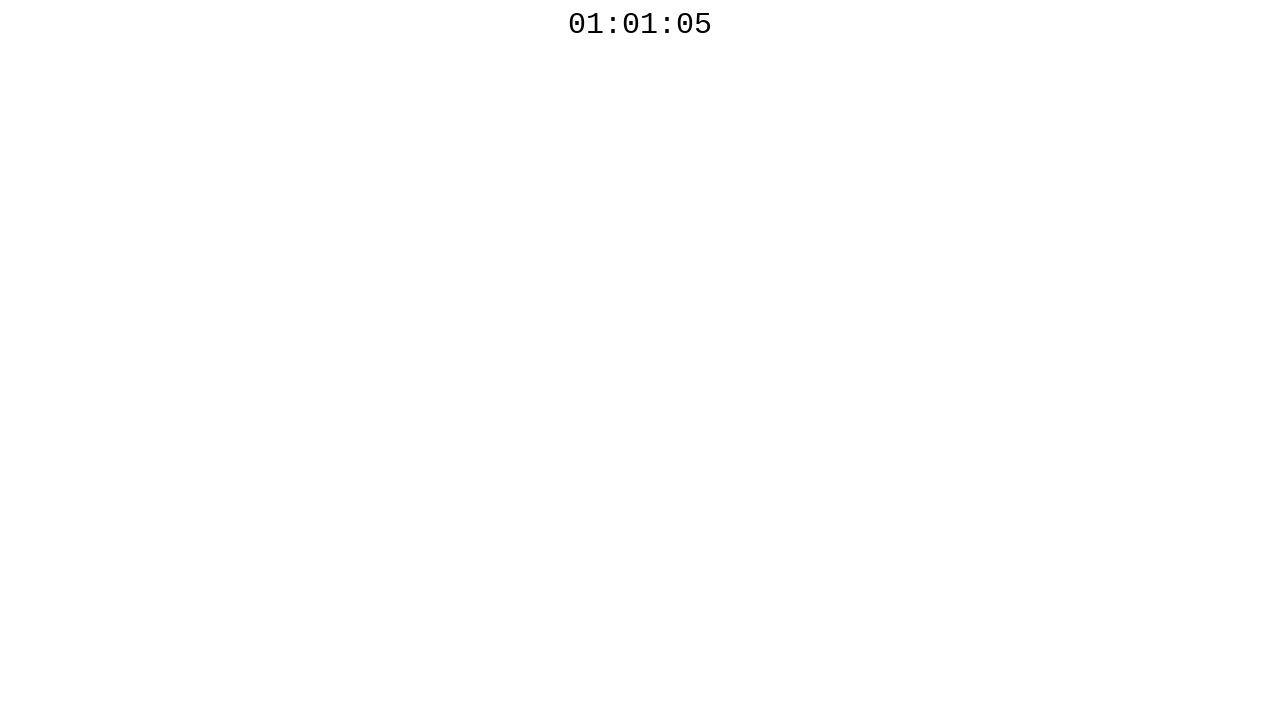

Polled countdown timer - Current time: 01:01:05
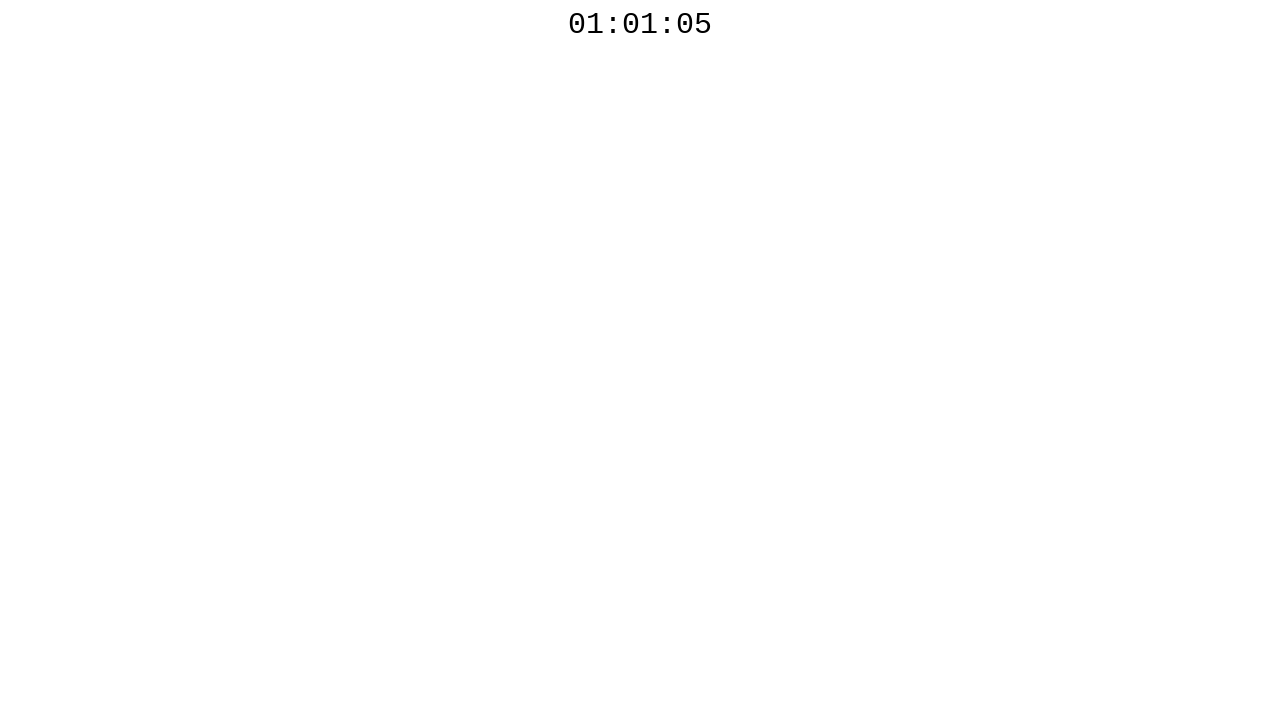

Polled countdown timer - Current time: 01:01:05
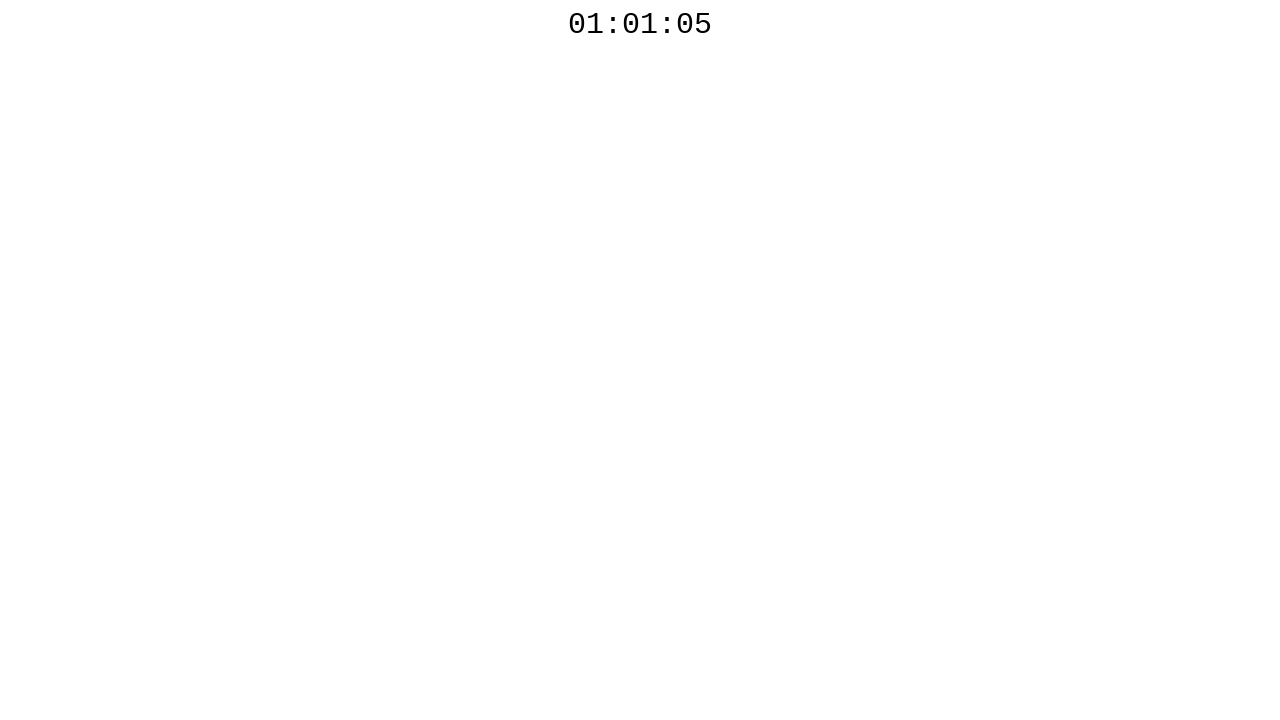

Polled countdown timer - Current time: 01:01:05
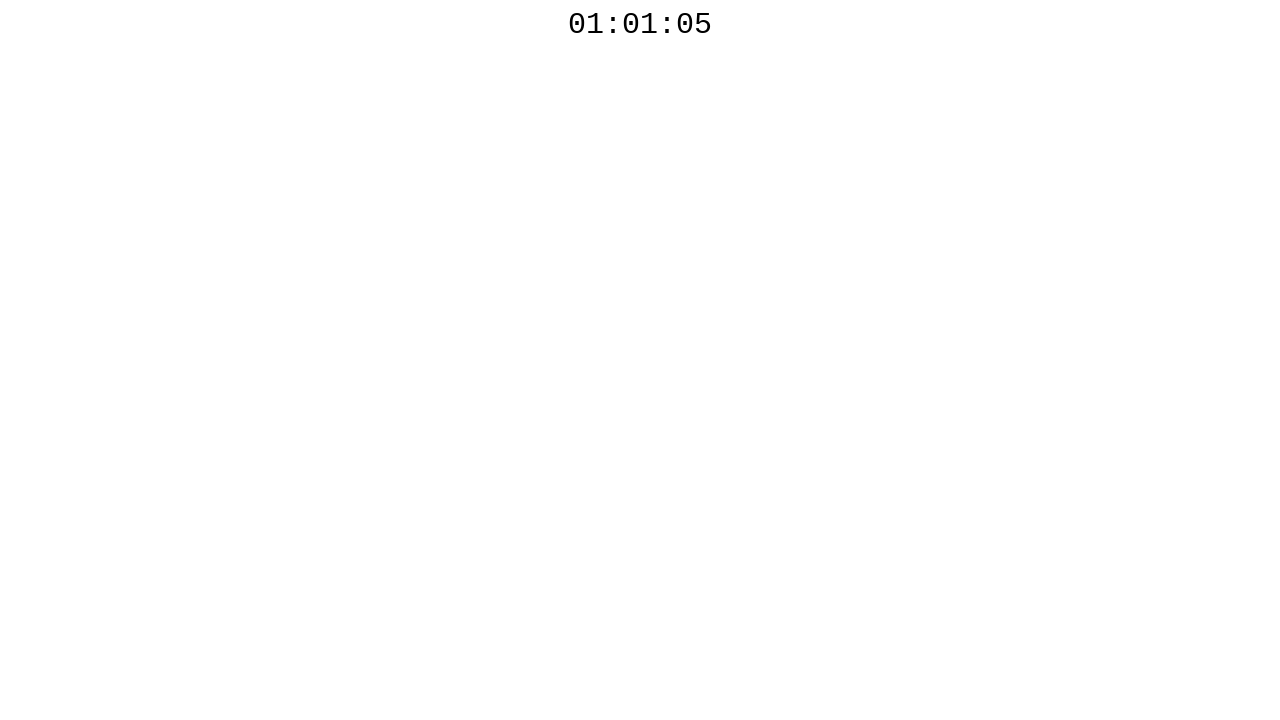

Polled countdown timer - Current time: 01:01:05
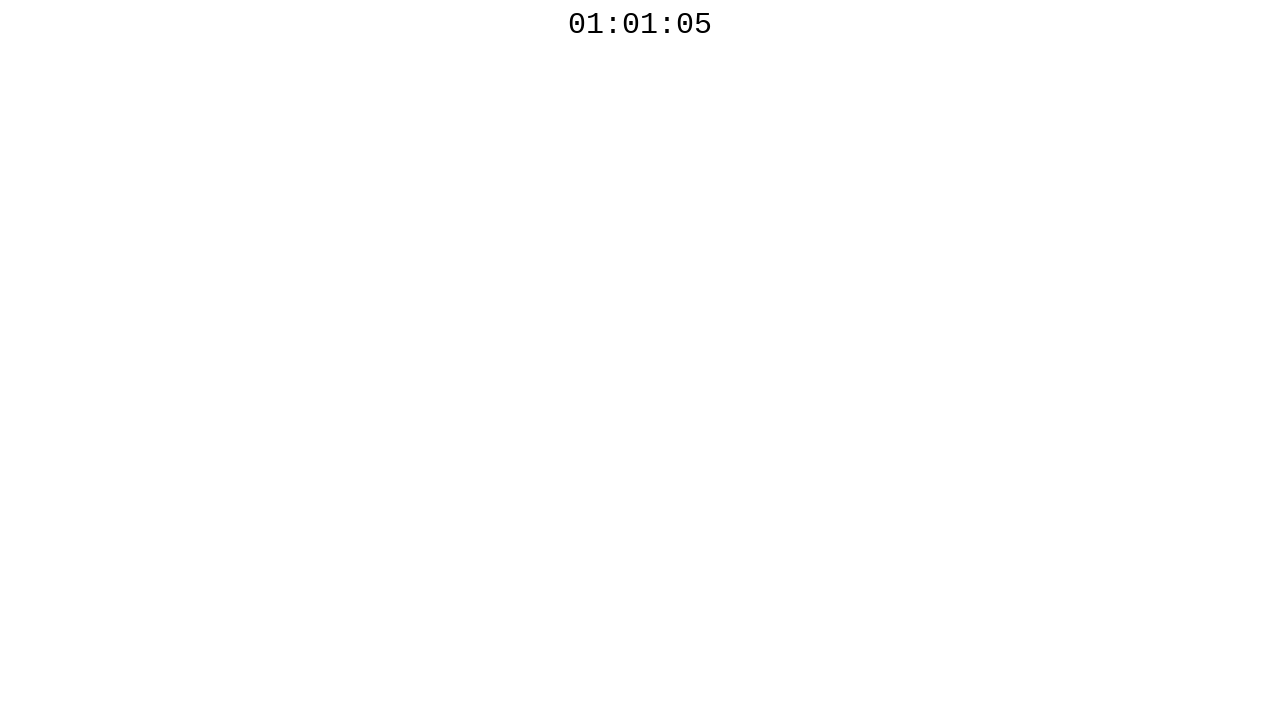

Polled countdown timer - Current time: 01:01:04
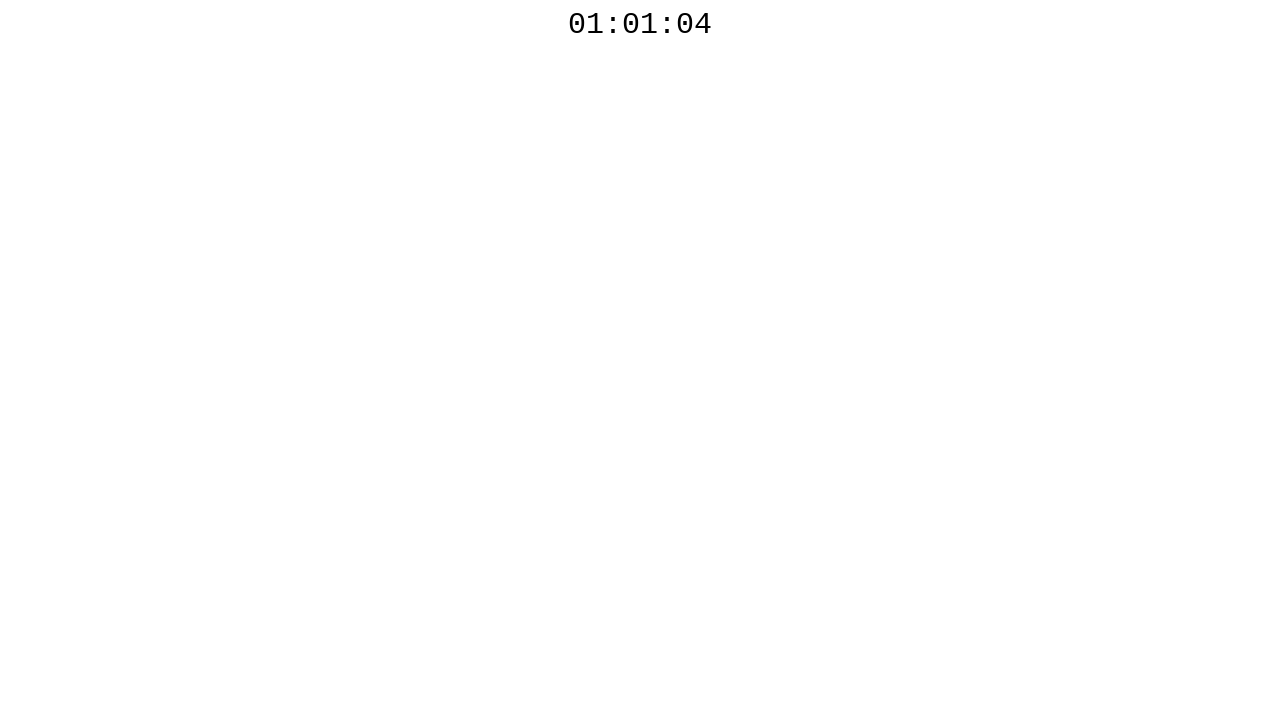

Polled countdown timer - Current time: 01:01:04
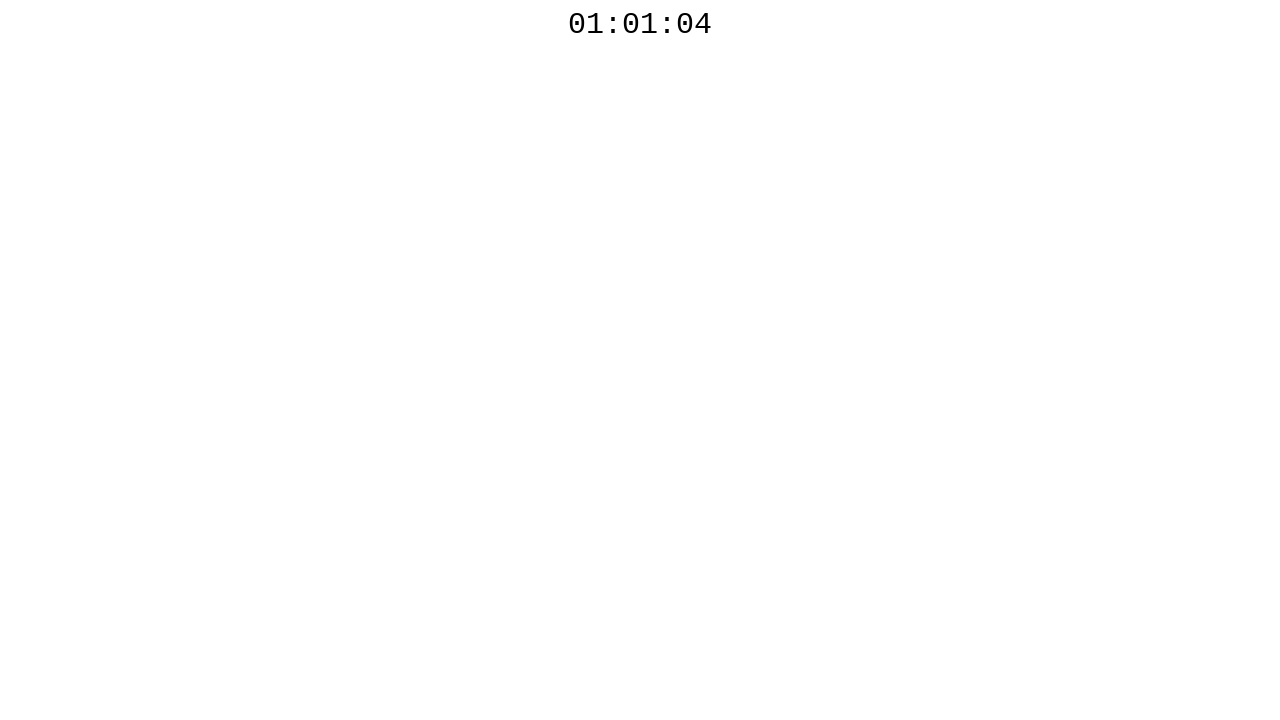

Polled countdown timer - Current time: 01:01:04
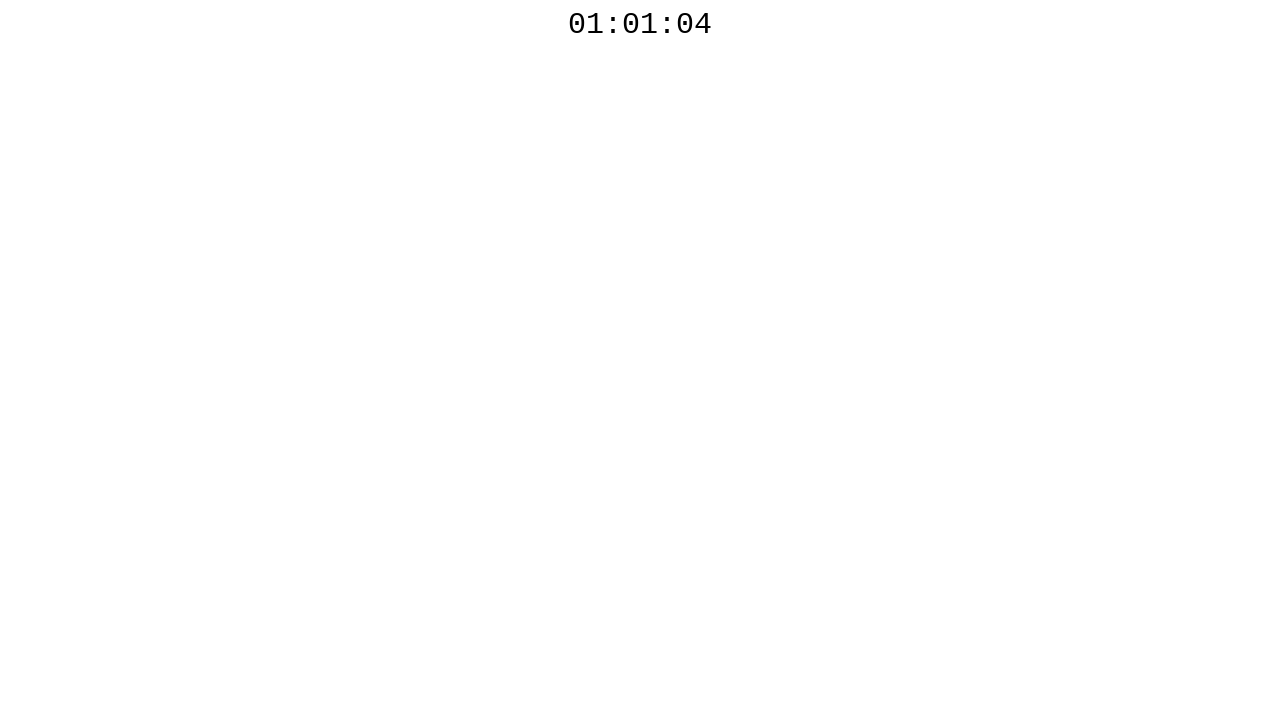

Polled countdown timer - Current time: 01:01:04
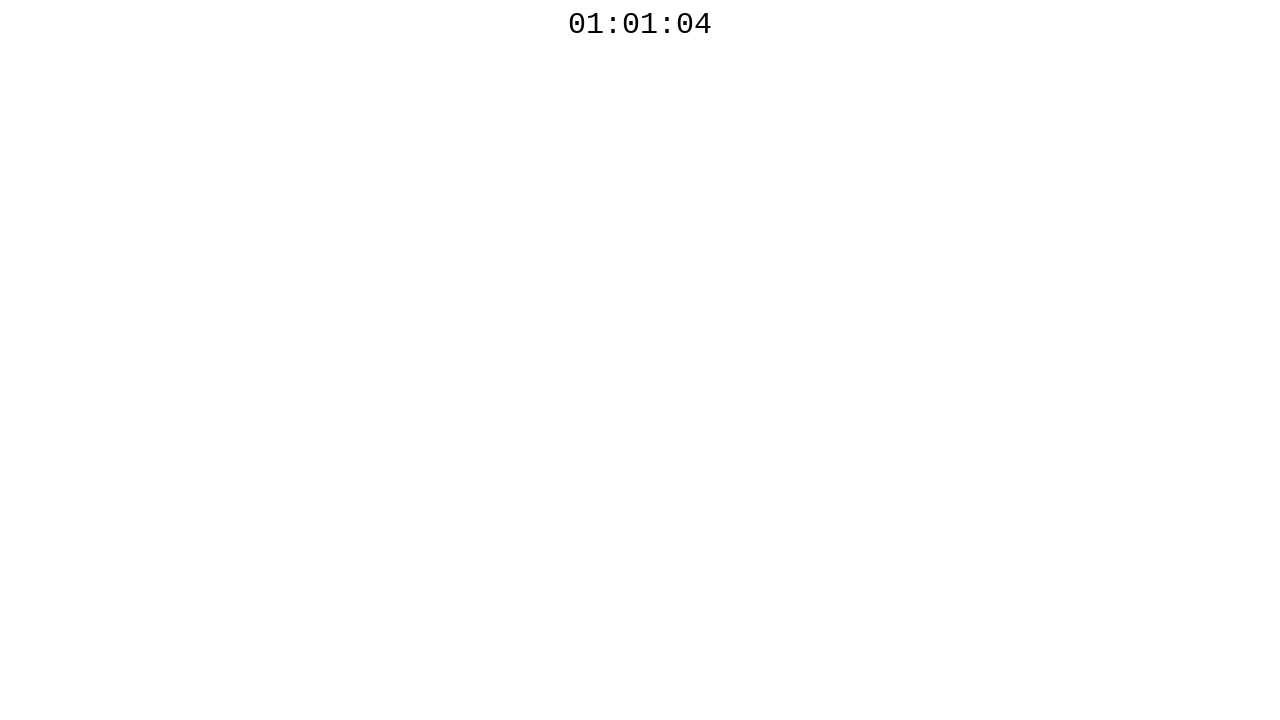

Polled countdown timer - Current time: 01:01:04
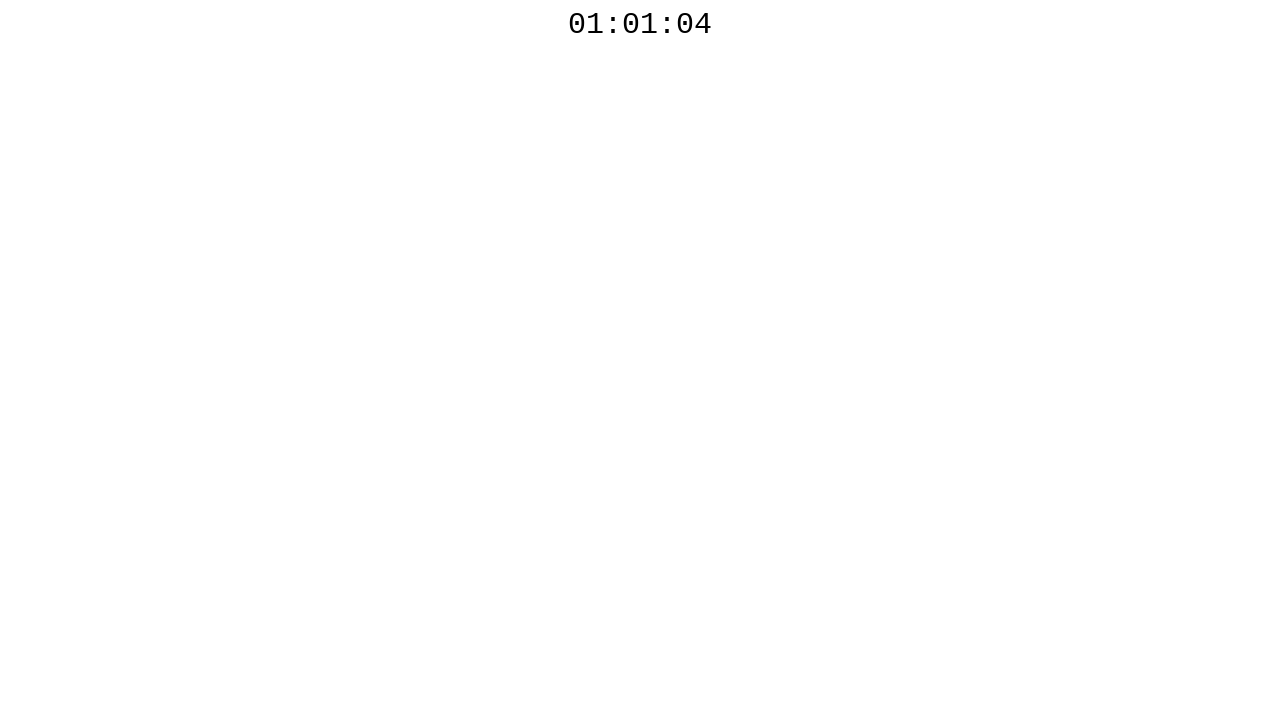

Polled countdown timer - Current time: 01:01:04
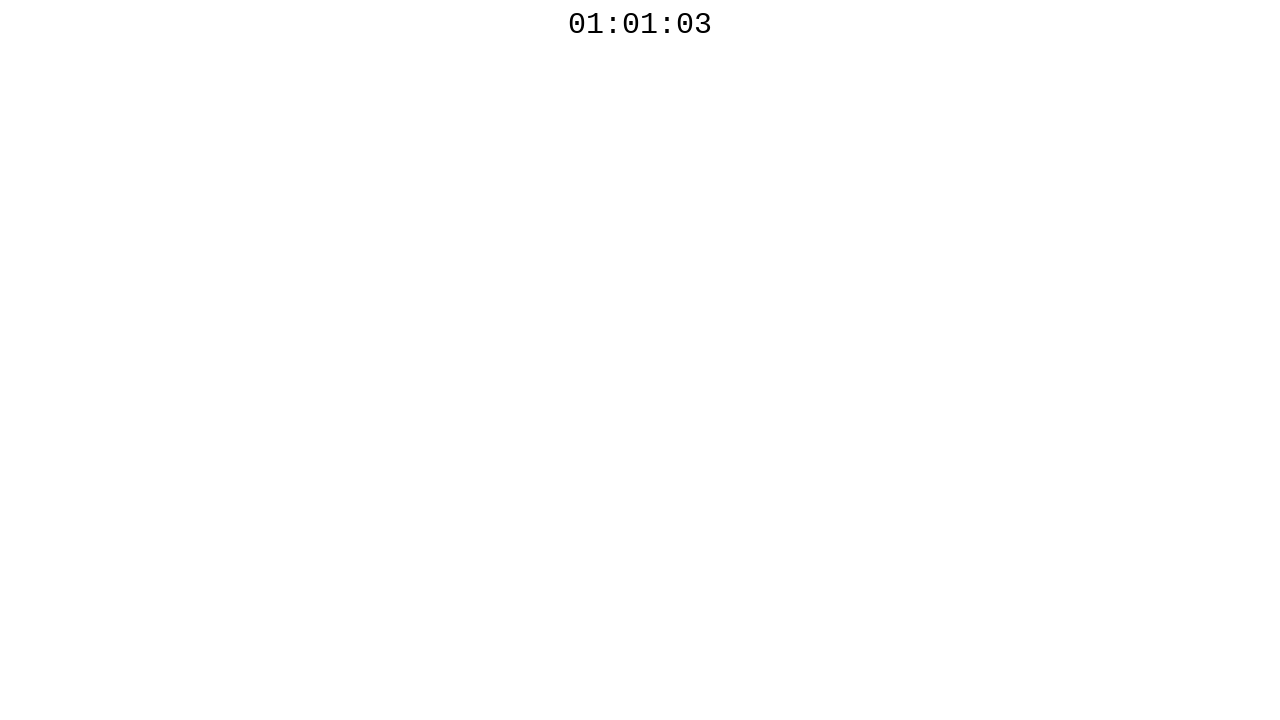

Polled countdown timer - Current time: 01:01:03
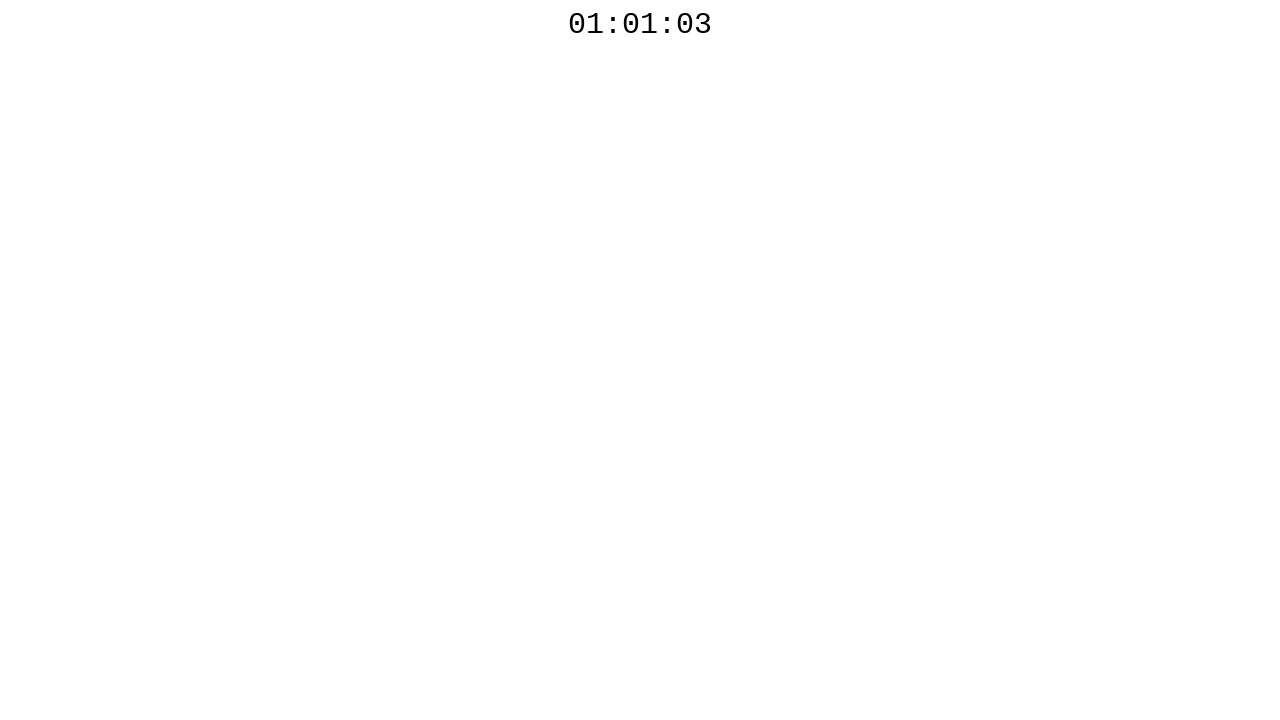

Polled countdown timer - Current time: 01:01:03
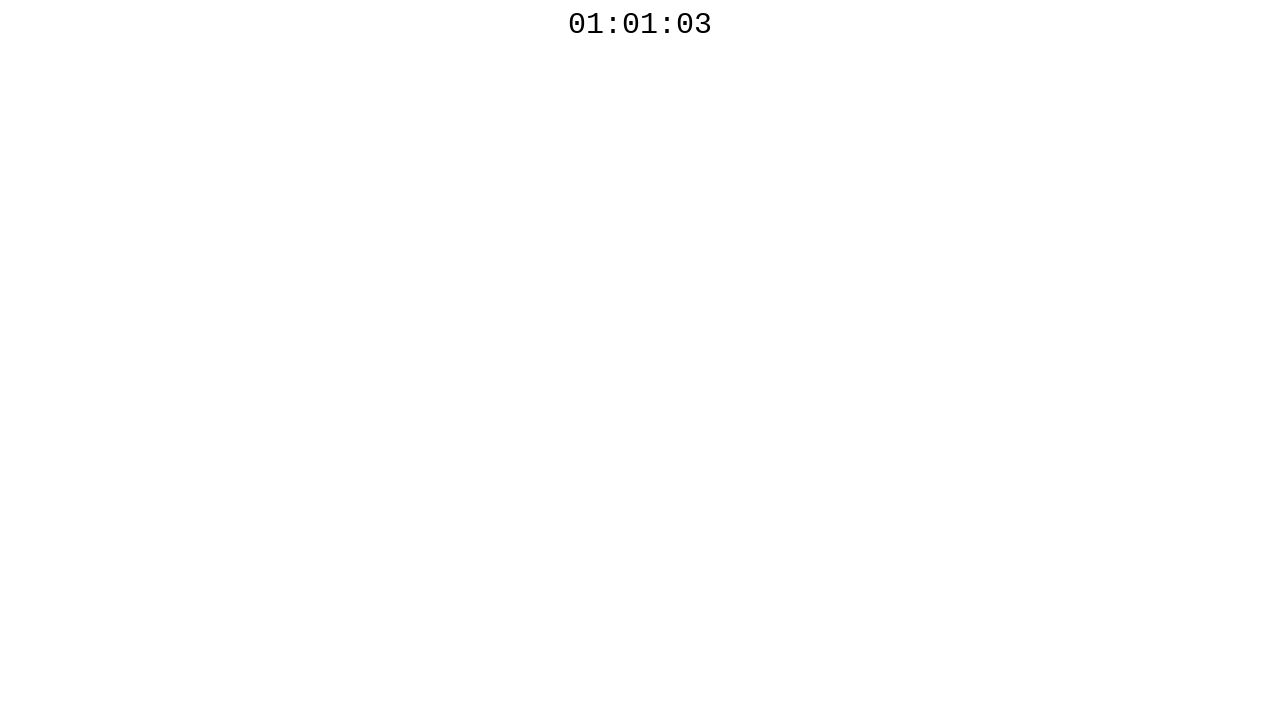

Polled countdown timer - Current time: 01:01:03
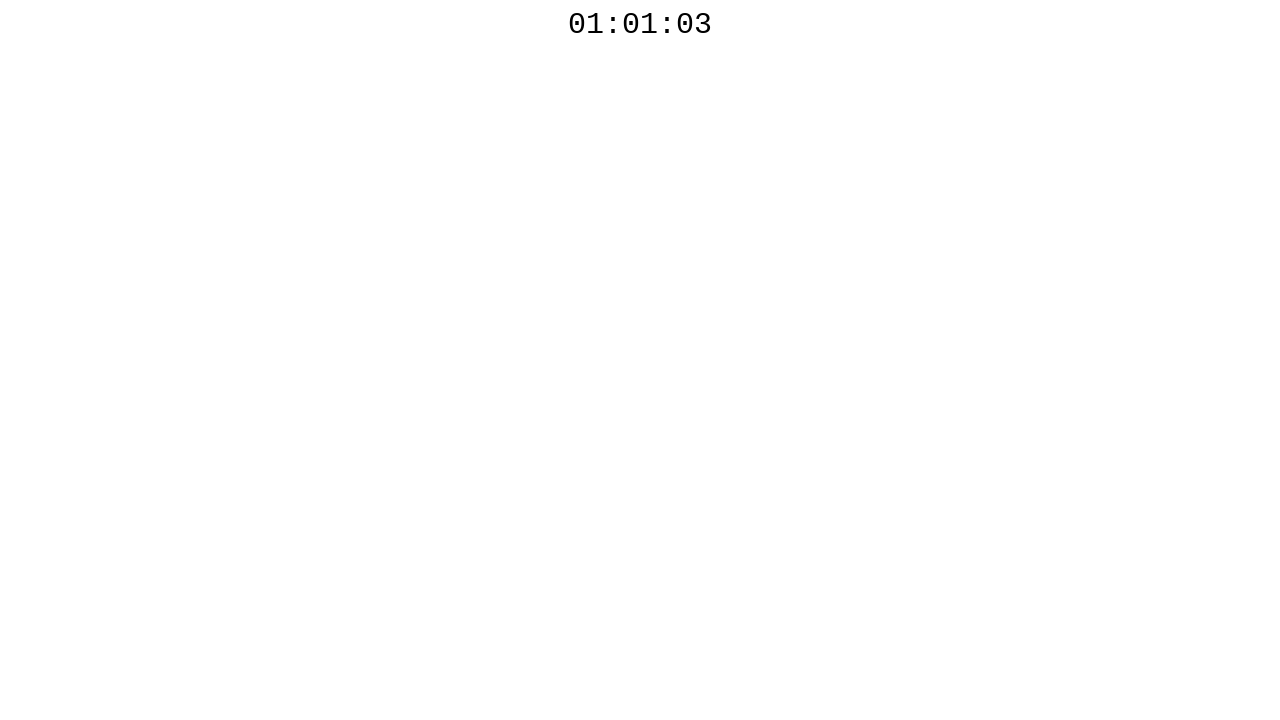

Polled countdown timer - Current time: 01:01:03
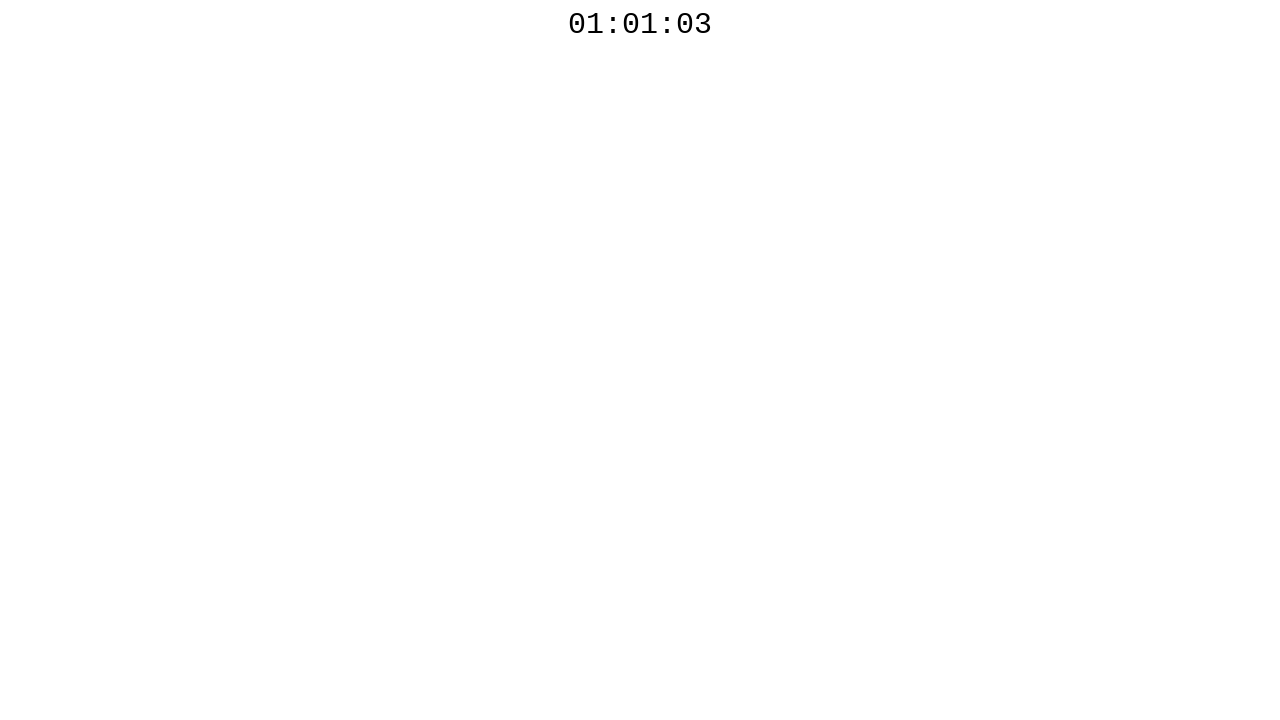

Polled countdown timer - Current time: 01:01:03
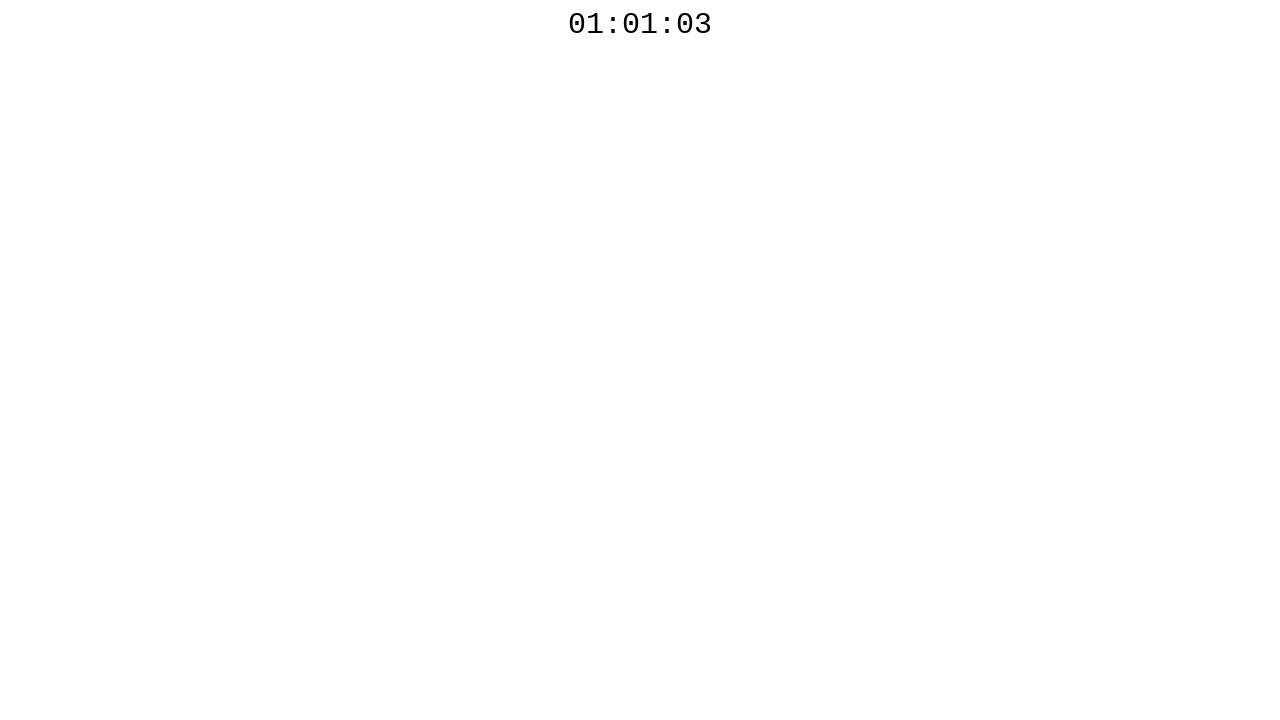

Polled countdown timer - Current time: 01:01:02
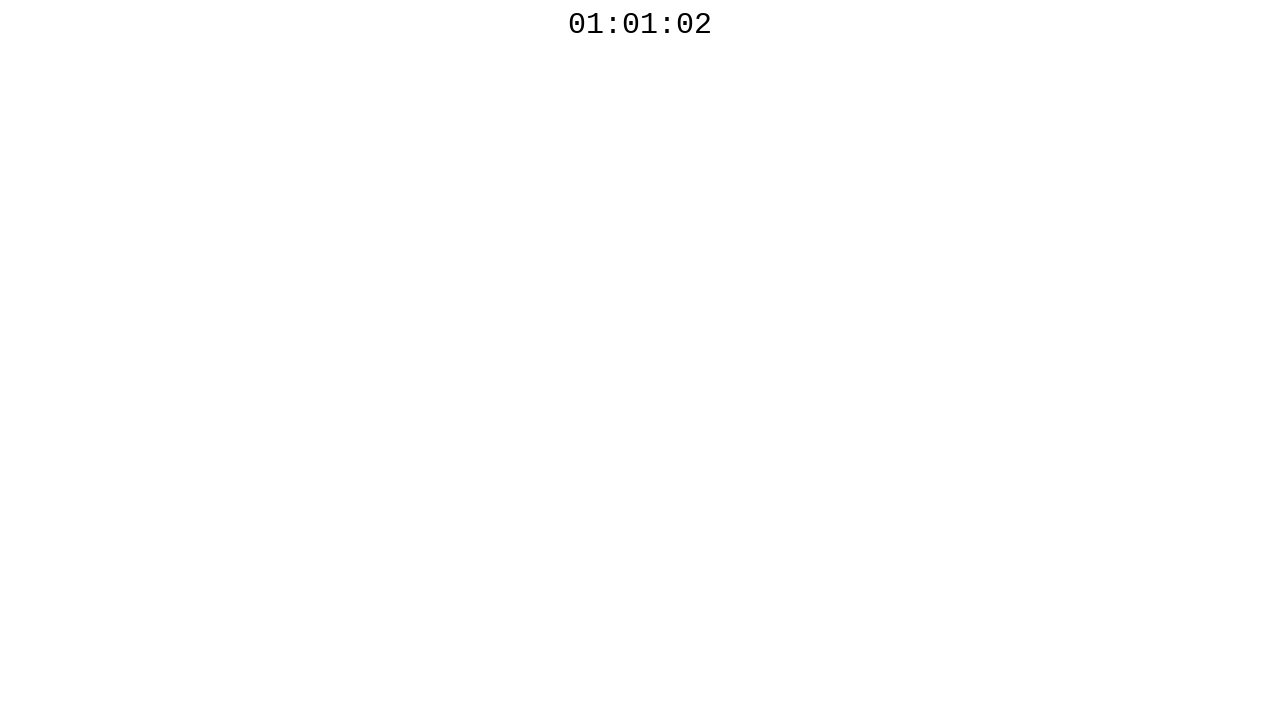

Countdown timer reached target value ending with '02' - fluent wait complete
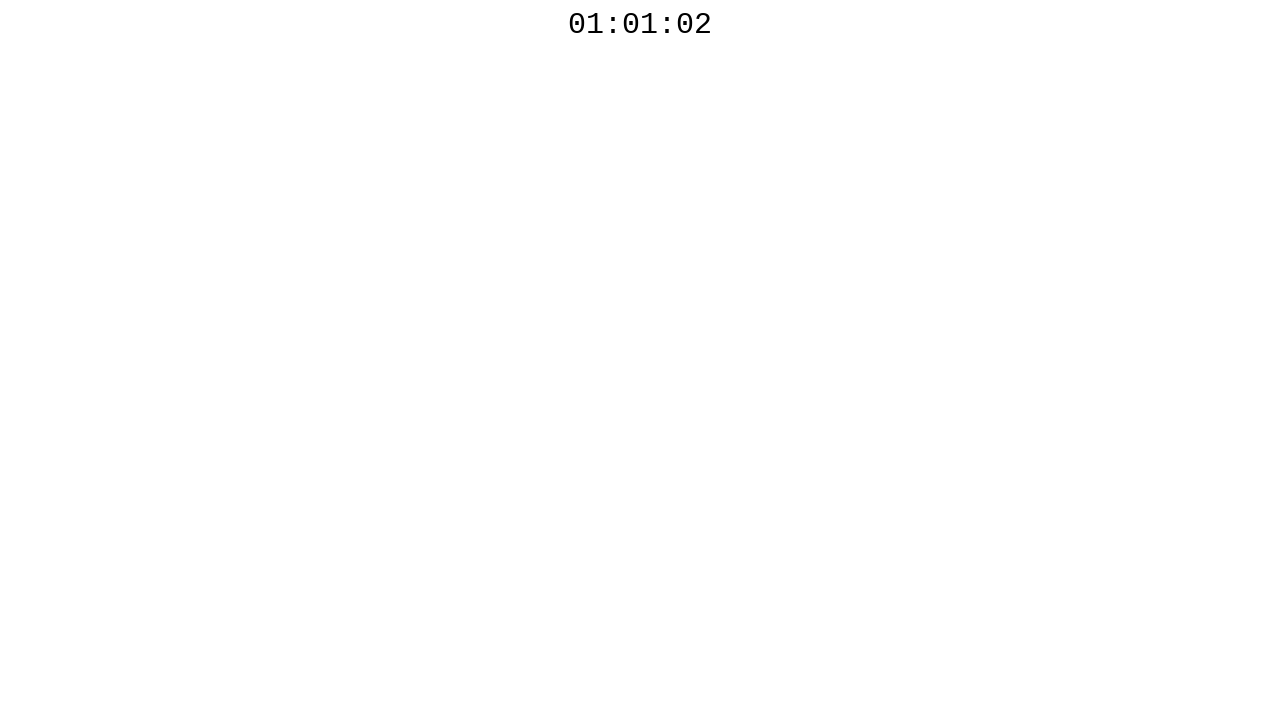

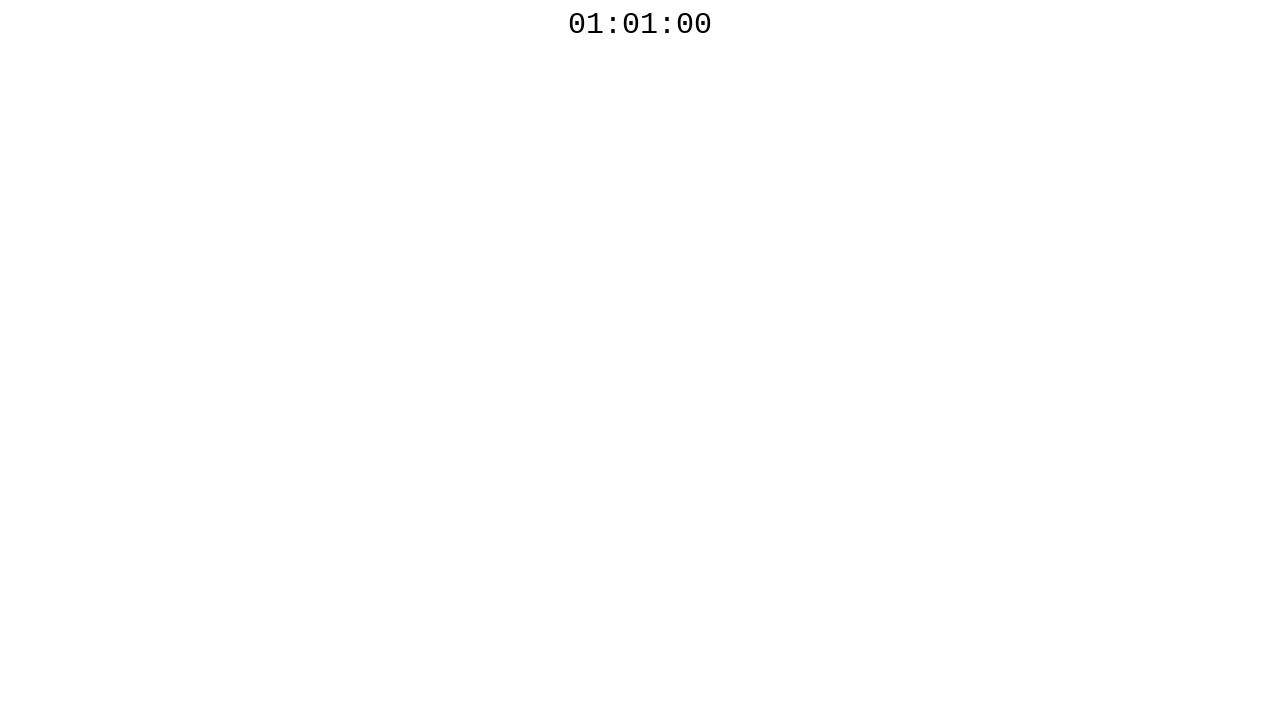